Tests multiple checkbox selection by filling a text field, clicking all checkboxes on the page, and verifying each checkbox becomes selected.

Starting URL: https://automationfc.github.io/multiple-fields/

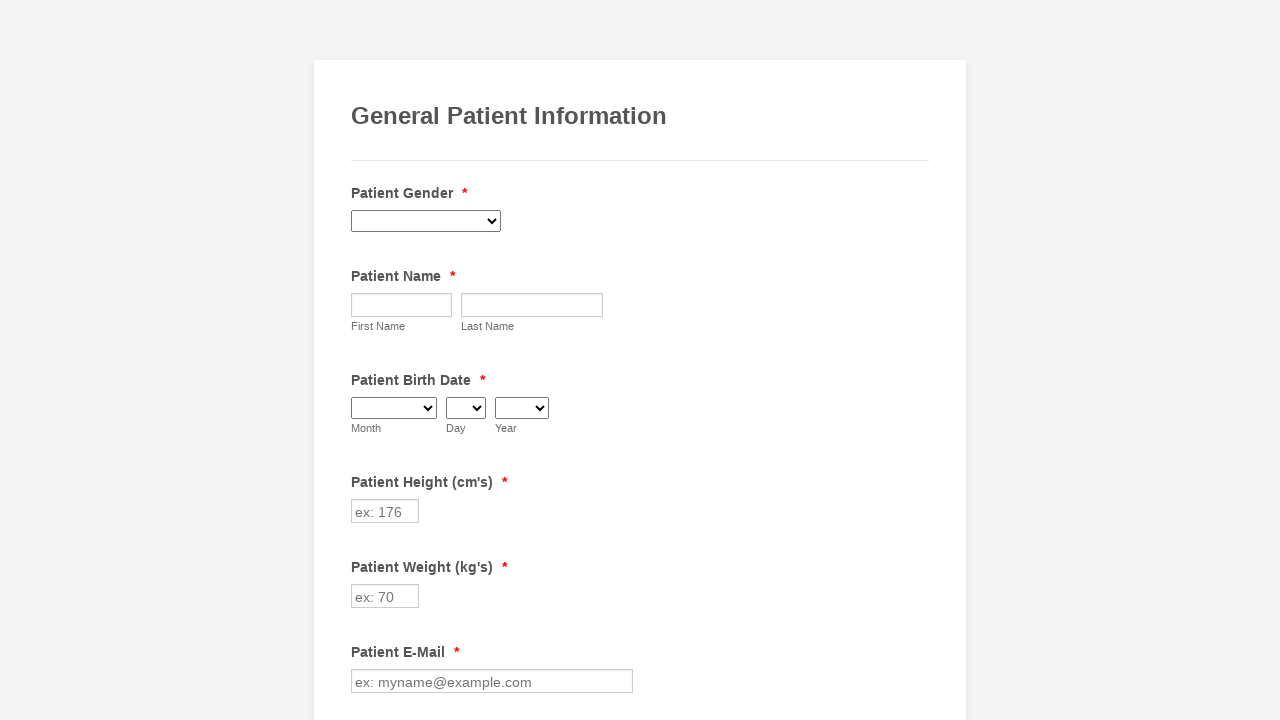

Filled text field with 'Test' on #first_45
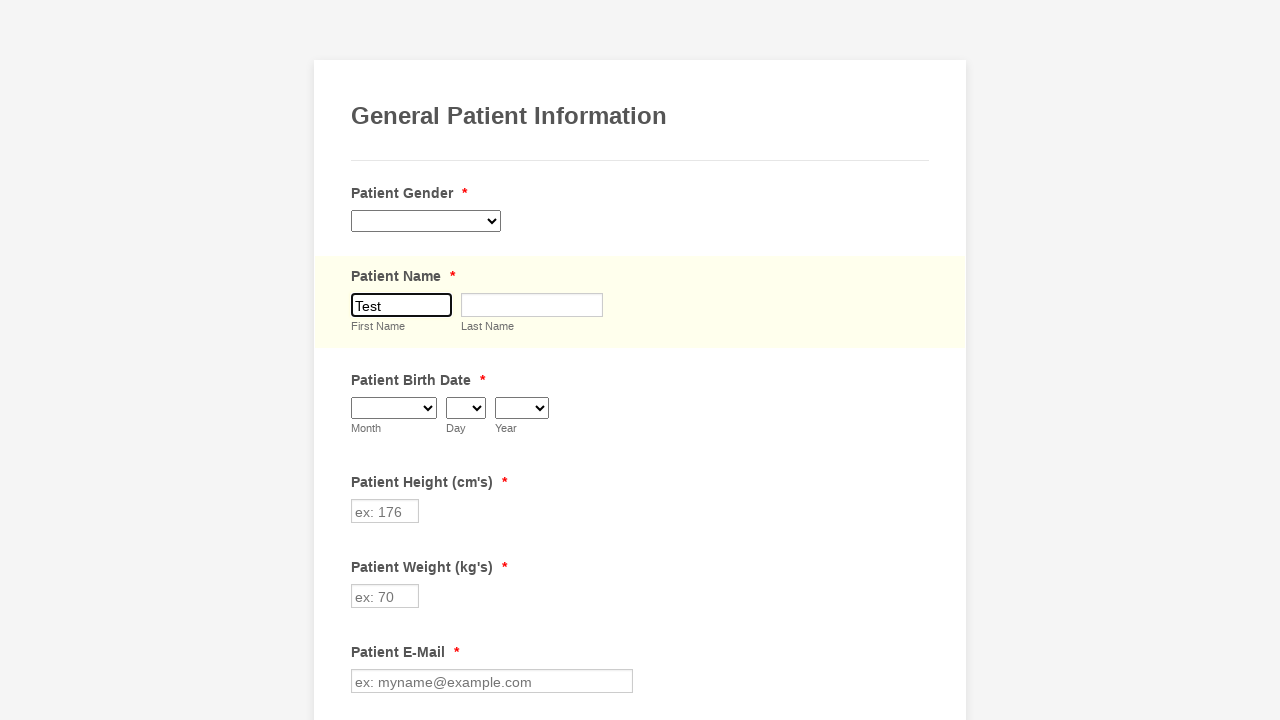

Located all checkboxes on the page
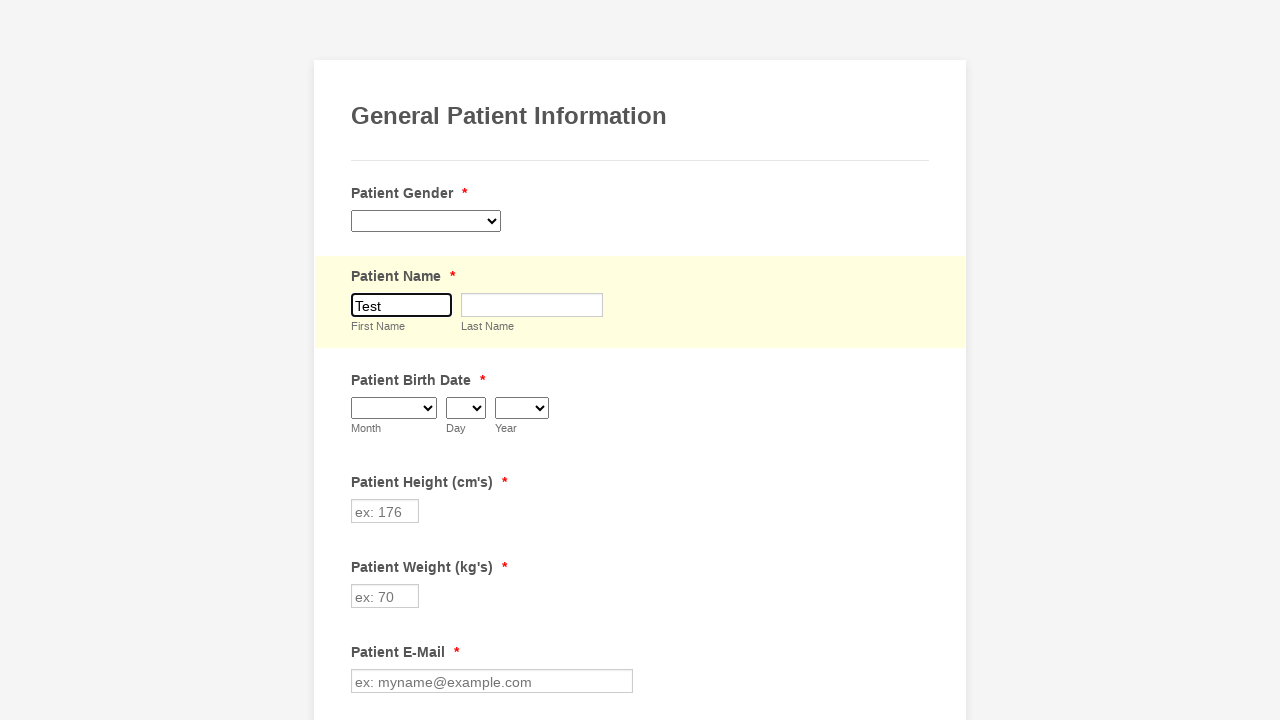

Found 29 checkboxes
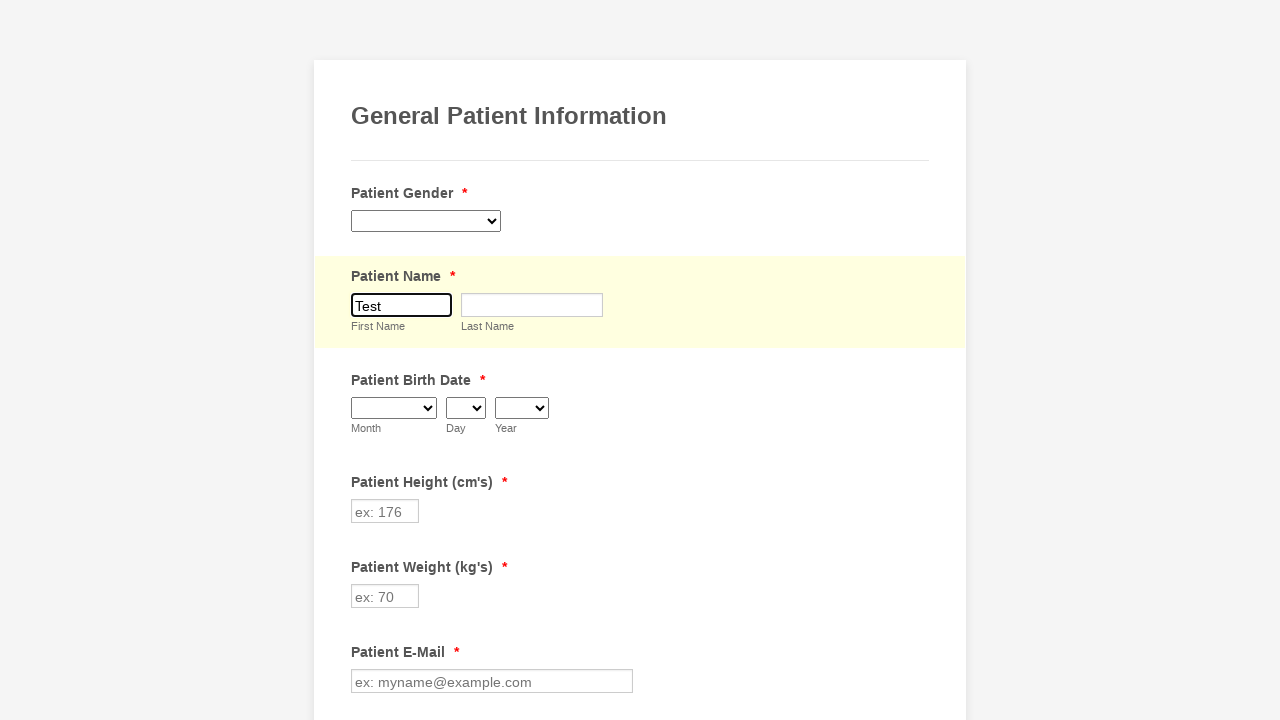

Clicked checkbox 1 of 29 at (362, 360) on input.form-checkbox >> nth=0
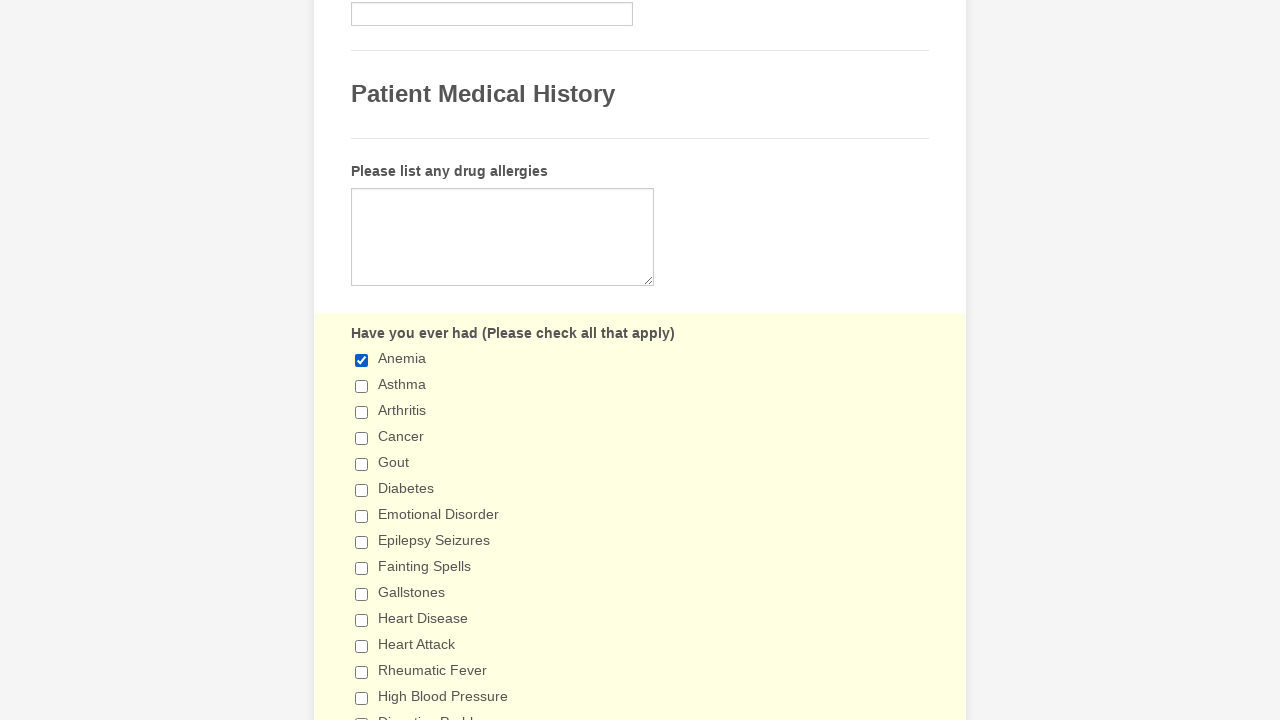

Clicked checkbox 2 of 29 at (362, 386) on input.form-checkbox >> nth=1
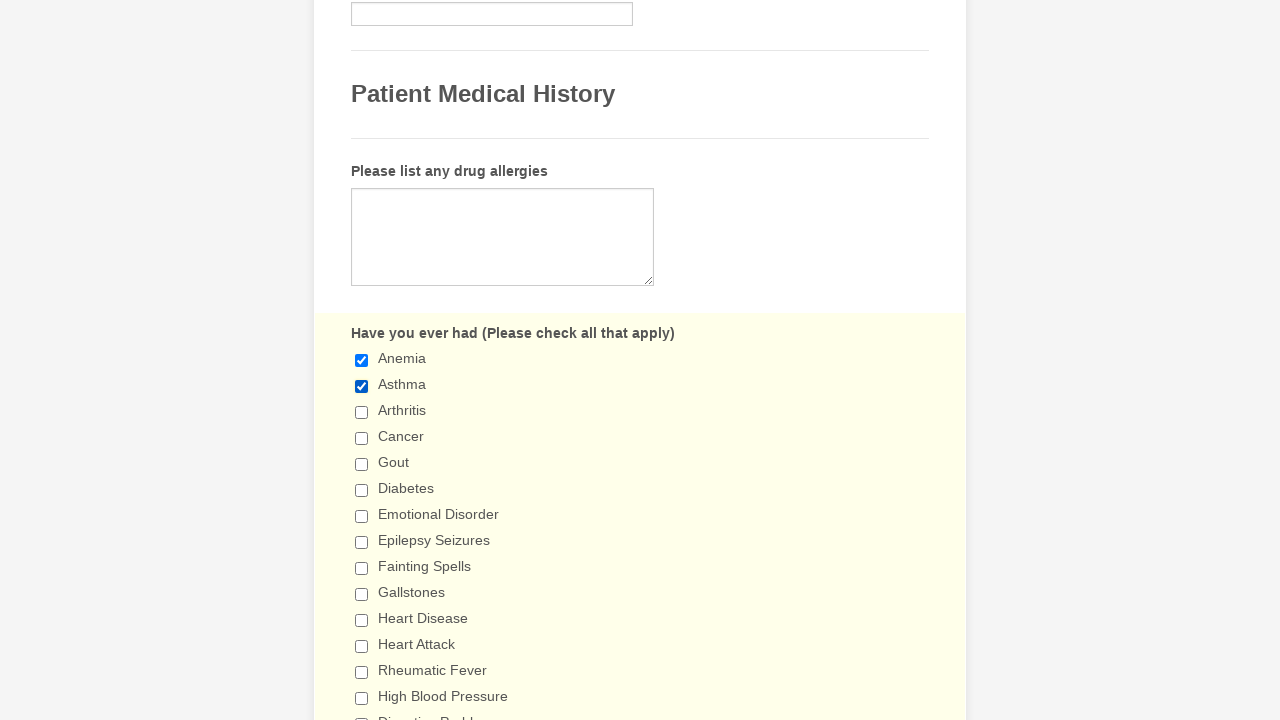

Clicked checkbox 3 of 29 at (362, 412) on input.form-checkbox >> nth=2
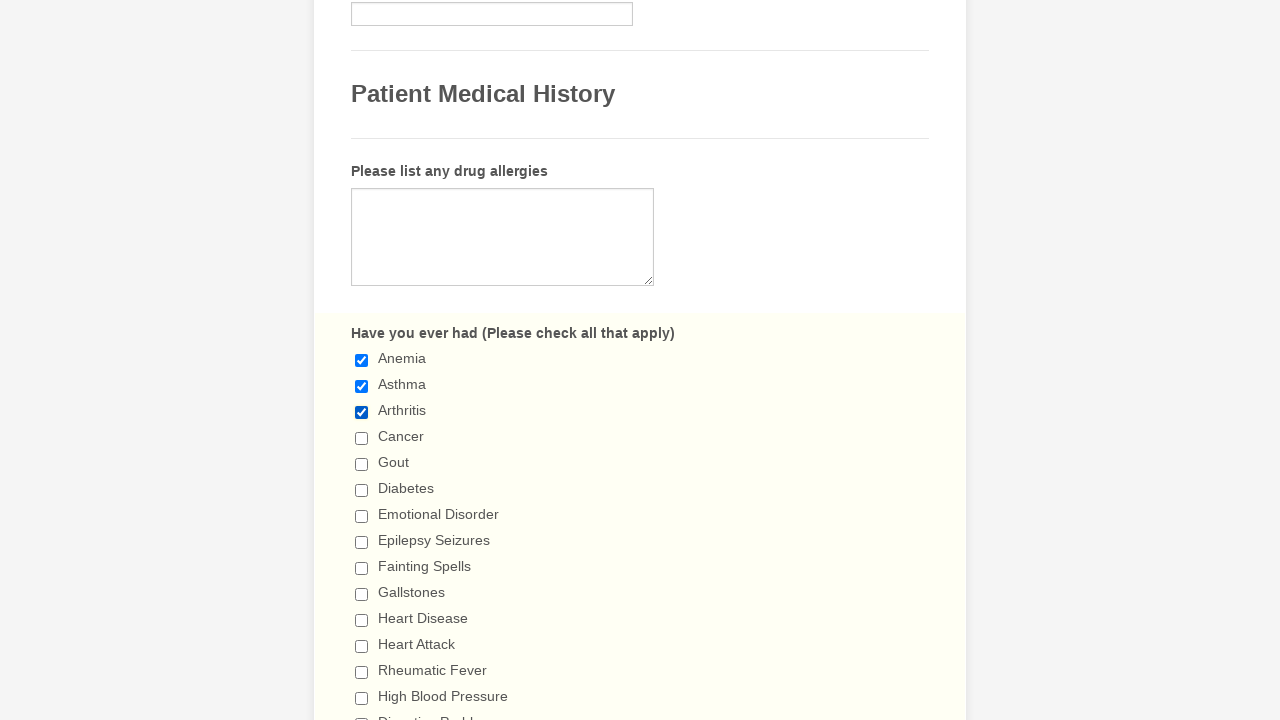

Clicked checkbox 4 of 29 at (362, 438) on input.form-checkbox >> nth=3
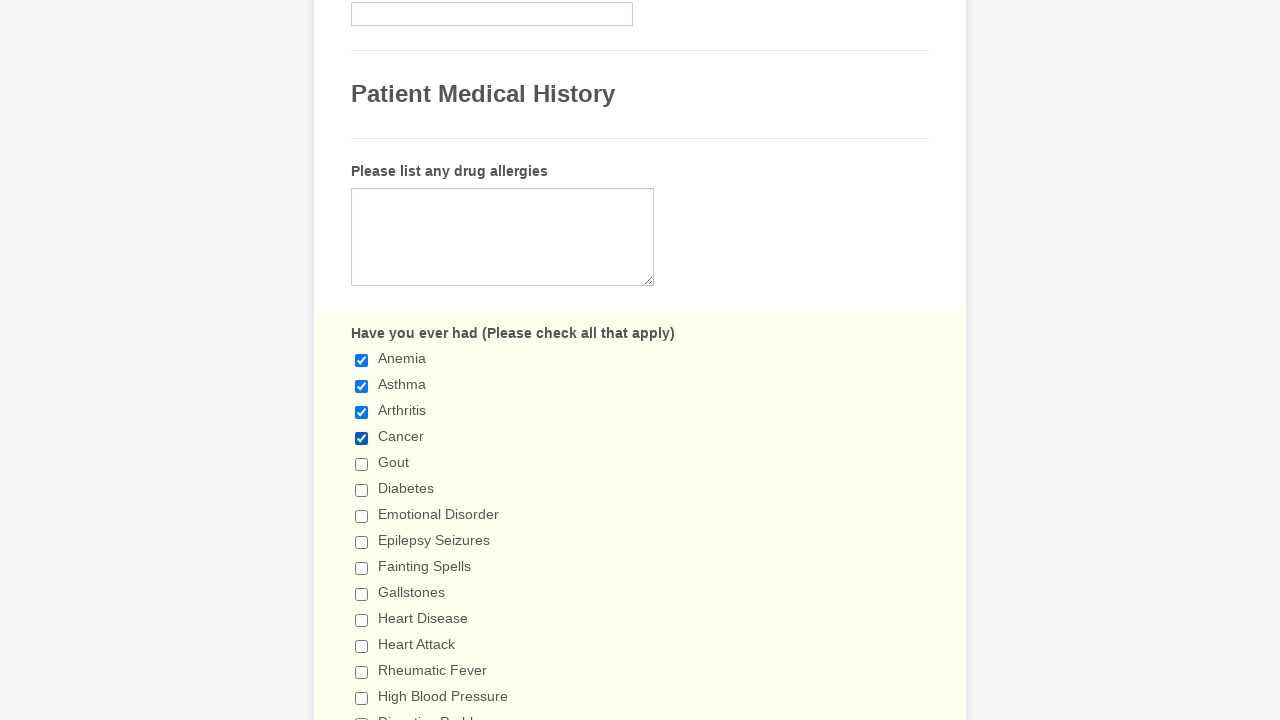

Clicked checkbox 5 of 29 at (362, 464) on input.form-checkbox >> nth=4
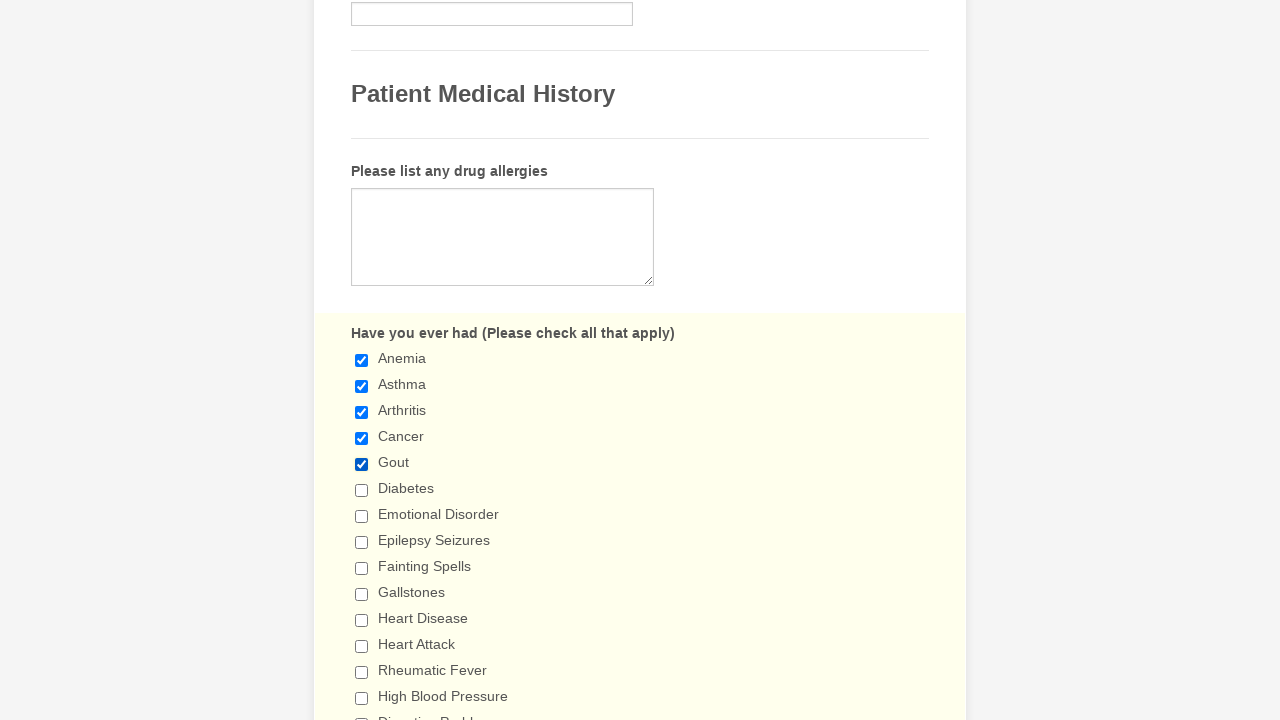

Clicked checkbox 6 of 29 at (362, 490) on input.form-checkbox >> nth=5
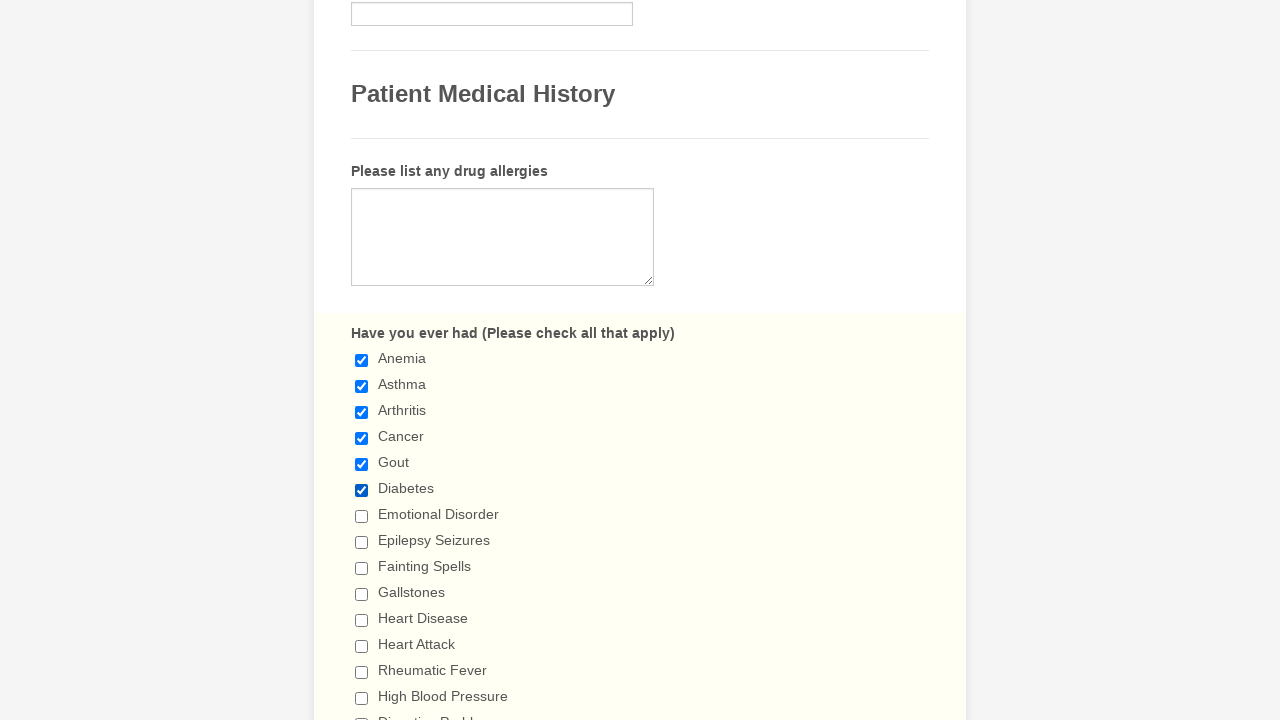

Clicked checkbox 7 of 29 at (362, 516) on input.form-checkbox >> nth=6
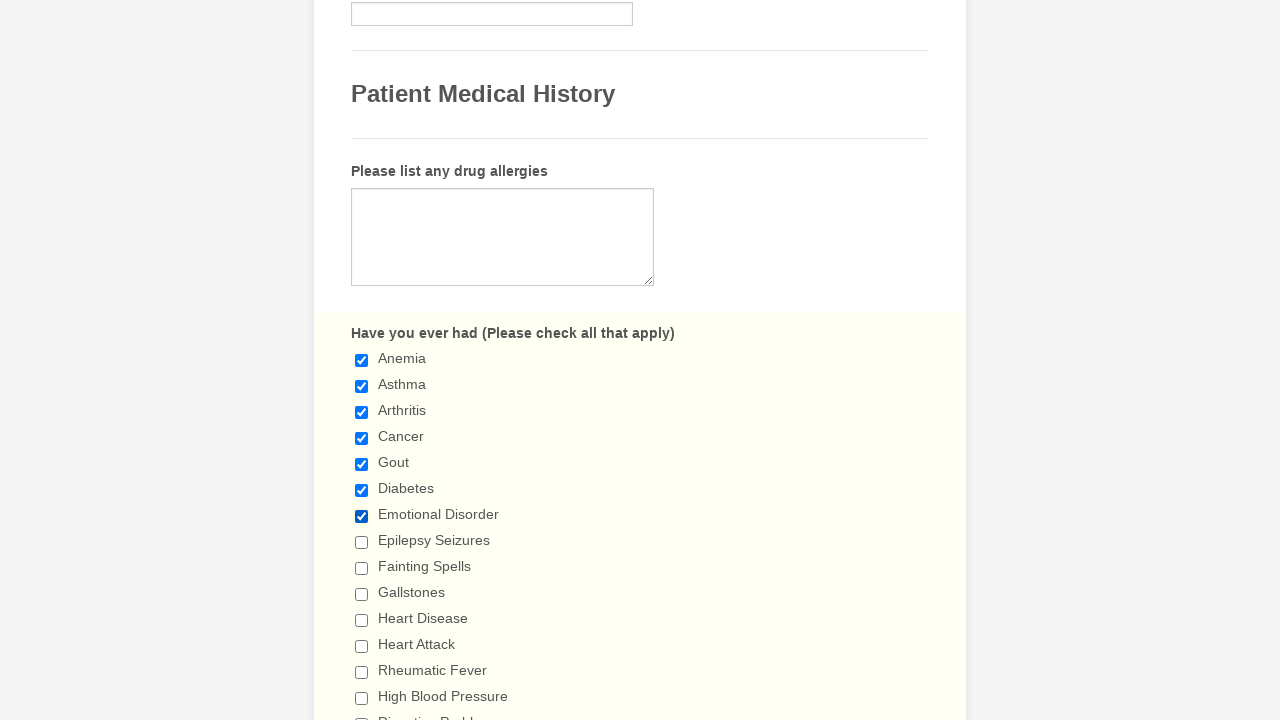

Clicked checkbox 8 of 29 at (362, 542) on input.form-checkbox >> nth=7
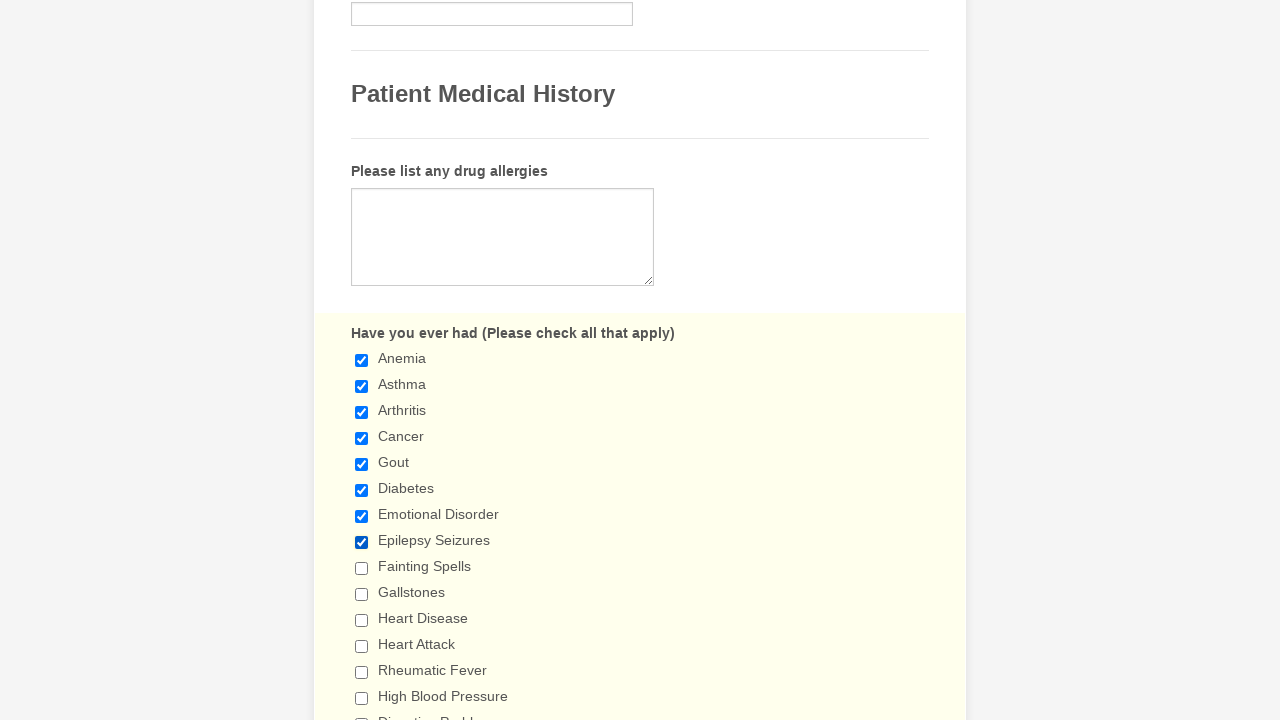

Clicked checkbox 9 of 29 at (362, 568) on input.form-checkbox >> nth=8
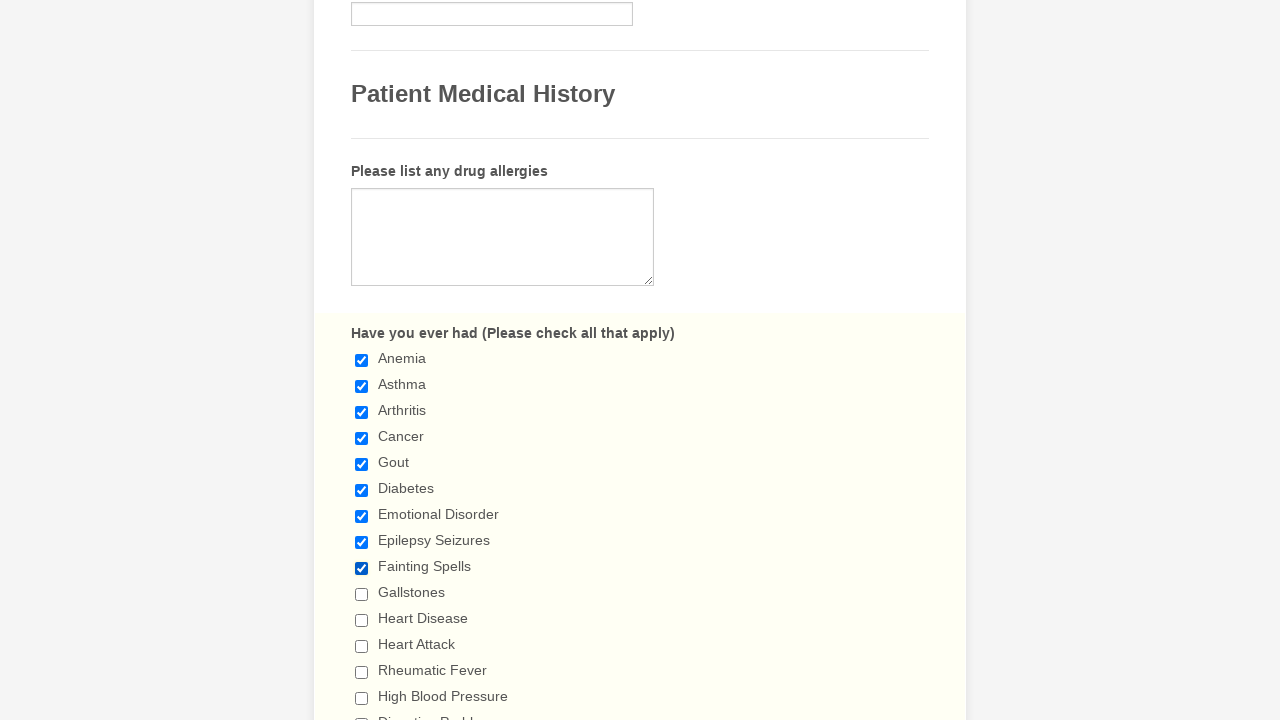

Clicked checkbox 10 of 29 at (362, 594) on input.form-checkbox >> nth=9
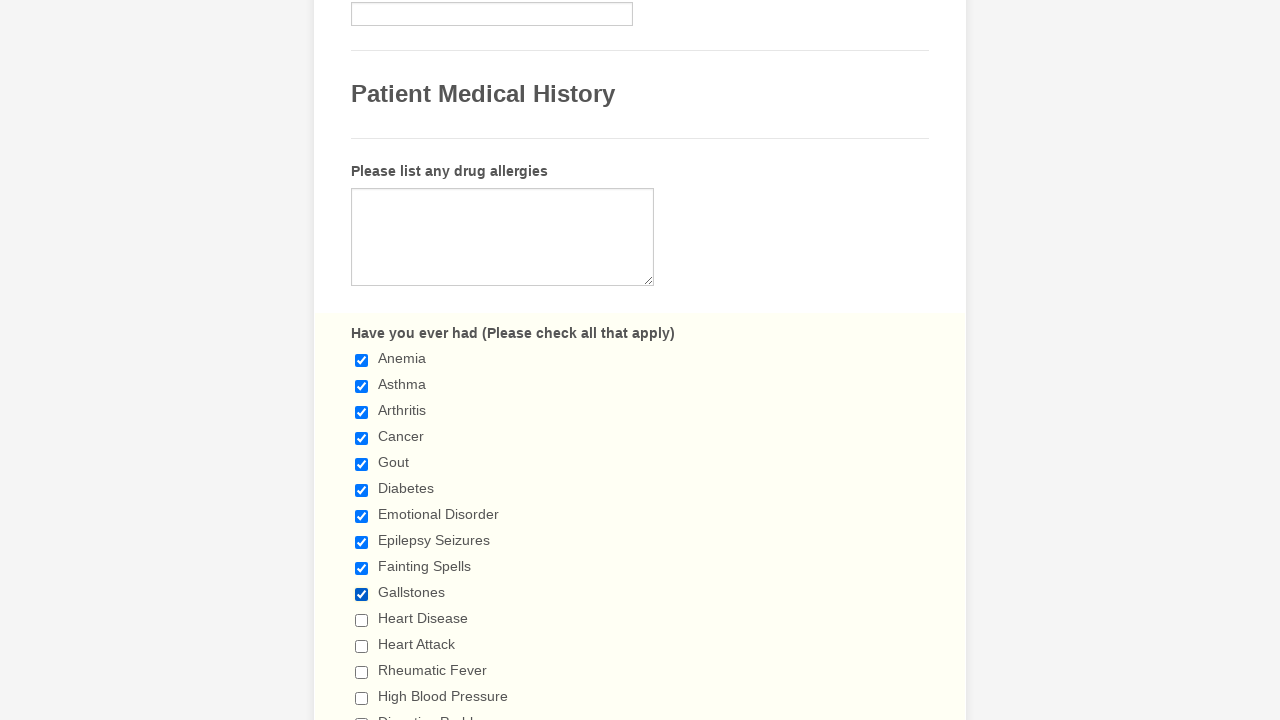

Clicked checkbox 11 of 29 at (362, 620) on input.form-checkbox >> nth=10
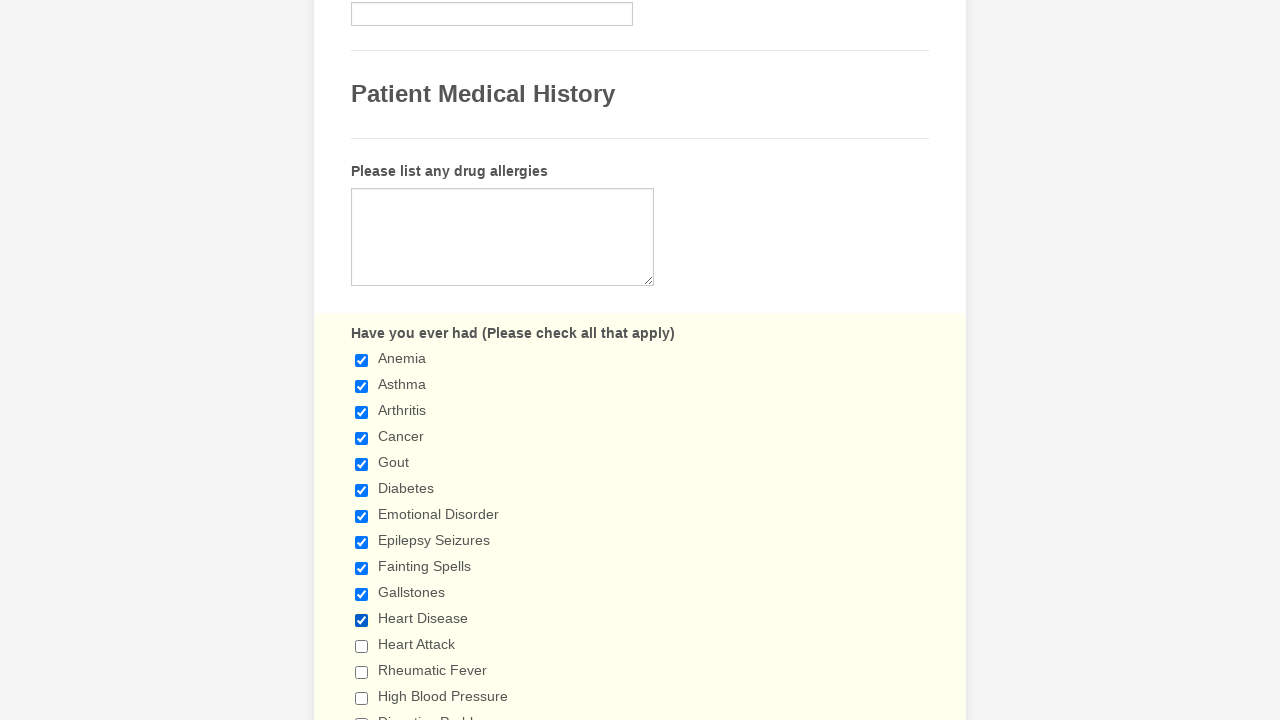

Clicked checkbox 12 of 29 at (362, 646) on input.form-checkbox >> nth=11
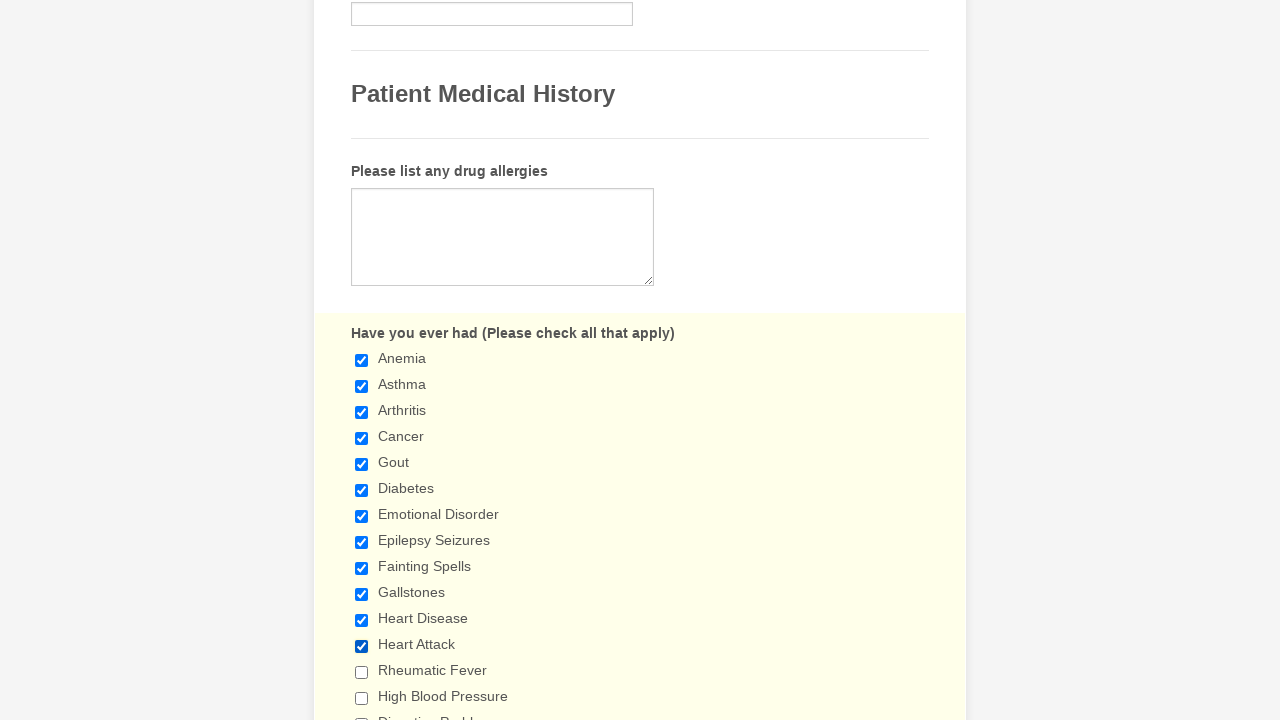

Clicked checkbox 13 of 29 at (362, 672) on input.form-checkbox >> nth=12
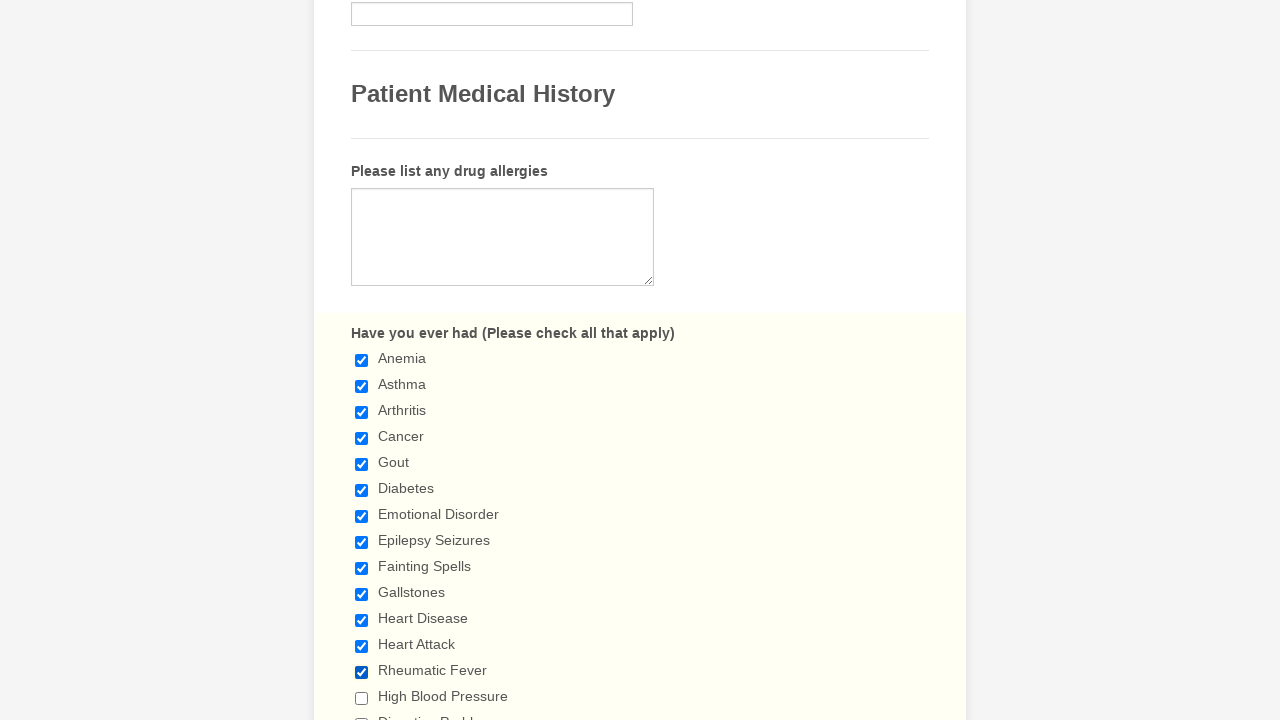

Clicked checkbox 14 of 29 at (362, 698) on input.form-checkbox >> nth=13
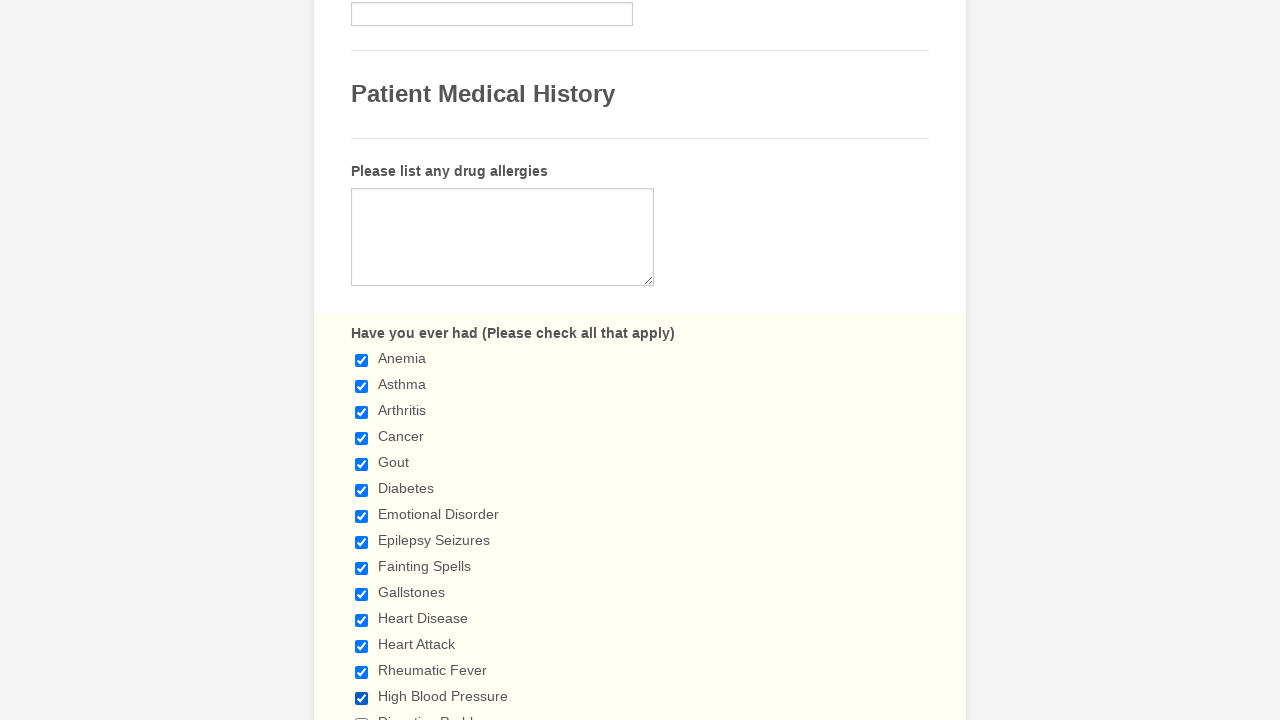

Clicked checkbox 15 of 29 at (362, 714) on input.form-checkbox >> nth=14
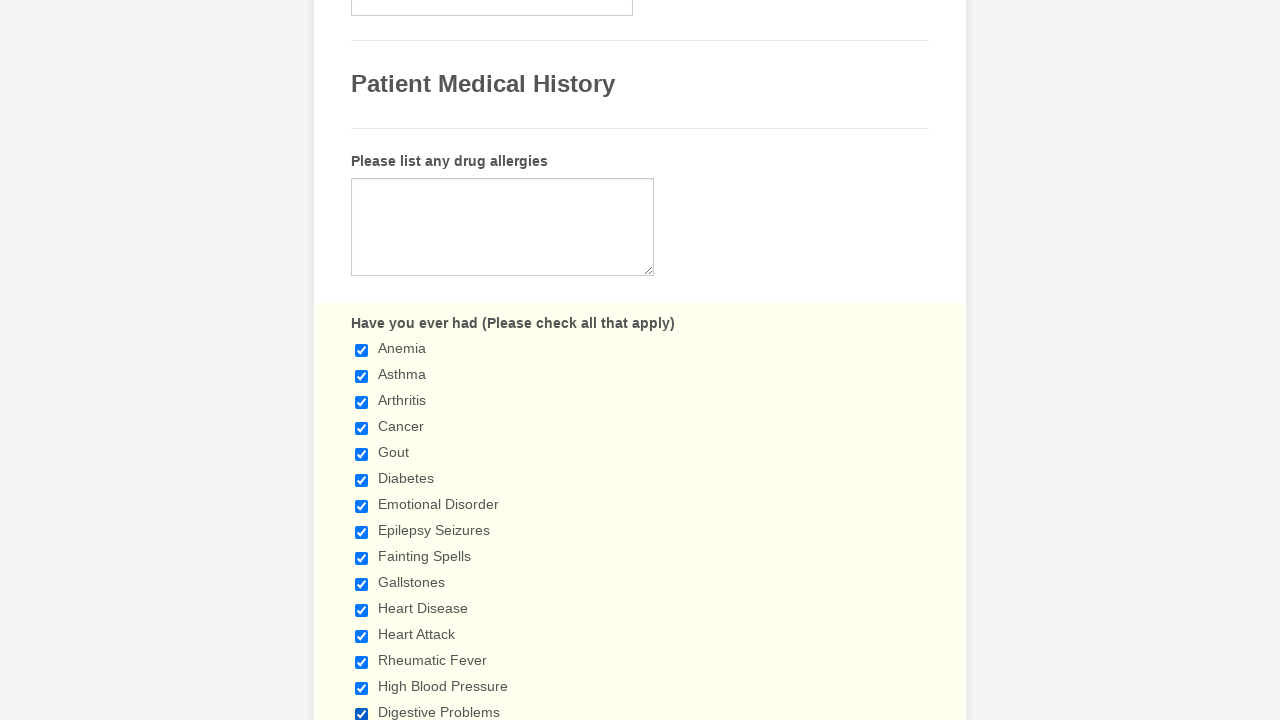

Clicked checkbox 16 of 29 at (362, 360) on input.form-checkbox >> nth=15
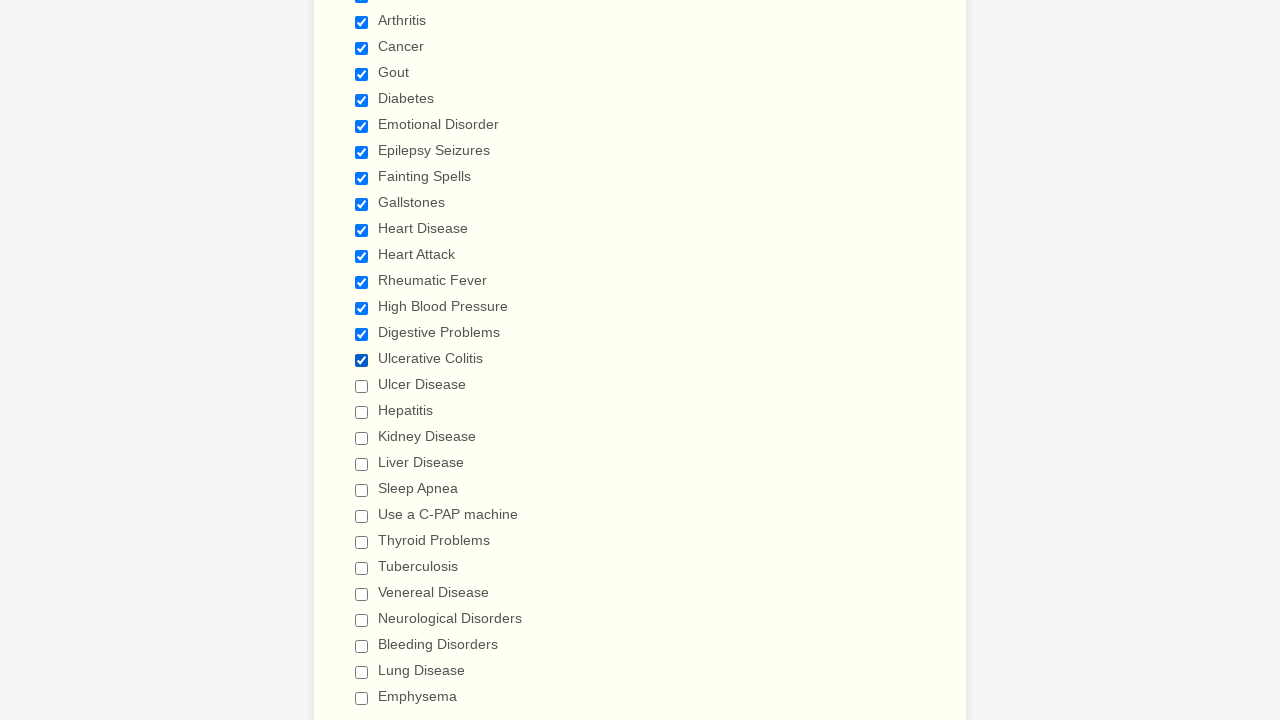

Clicked checkbox 17 of 29 at (362, 386) on input.form-checkbox >> nth=16
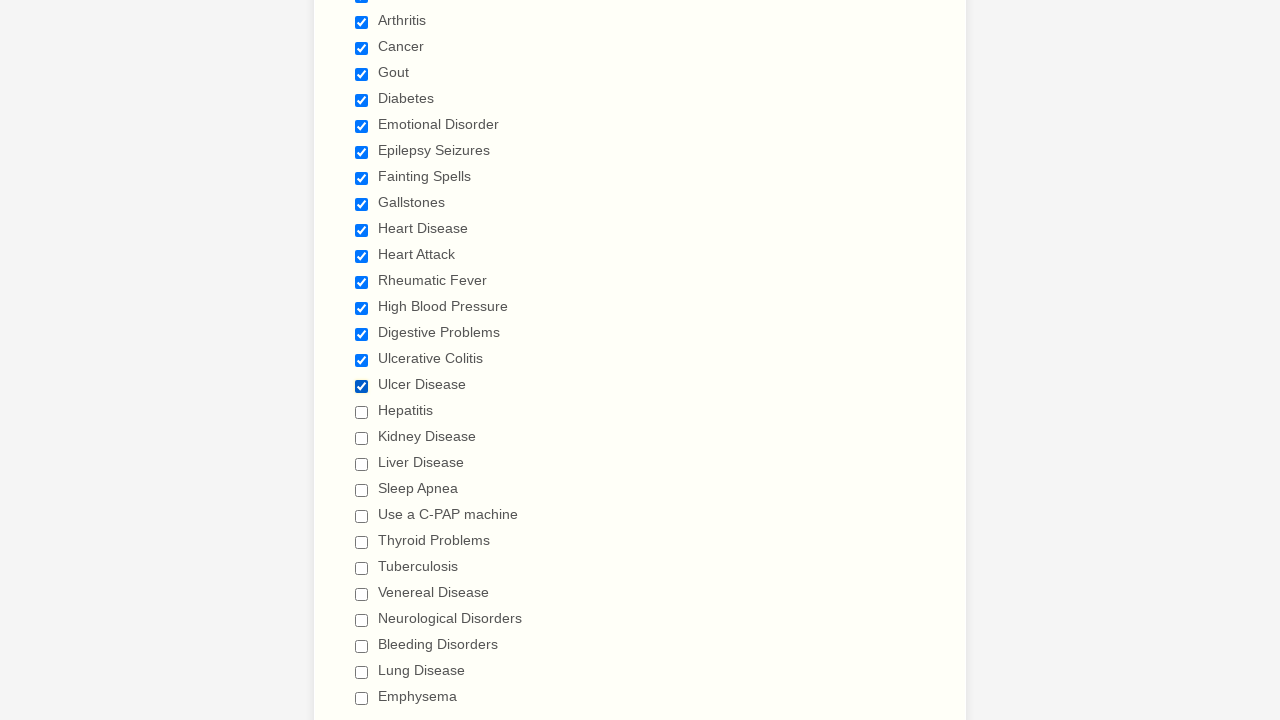

Clicked checkbox 18 of 29 at (362, 412) on input.form-checkbox >> nth=17
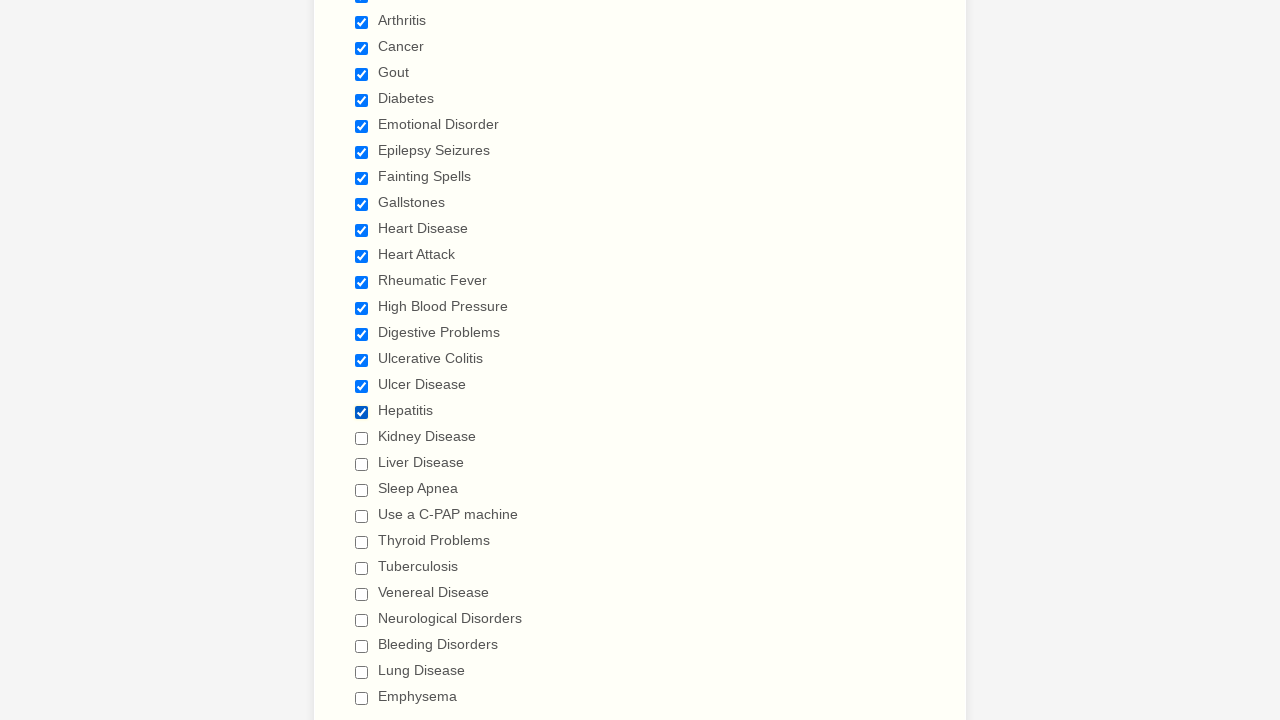

Clicked checkbox 19 of 29 at (362, 438) on input.form-checkbox >> nth=18
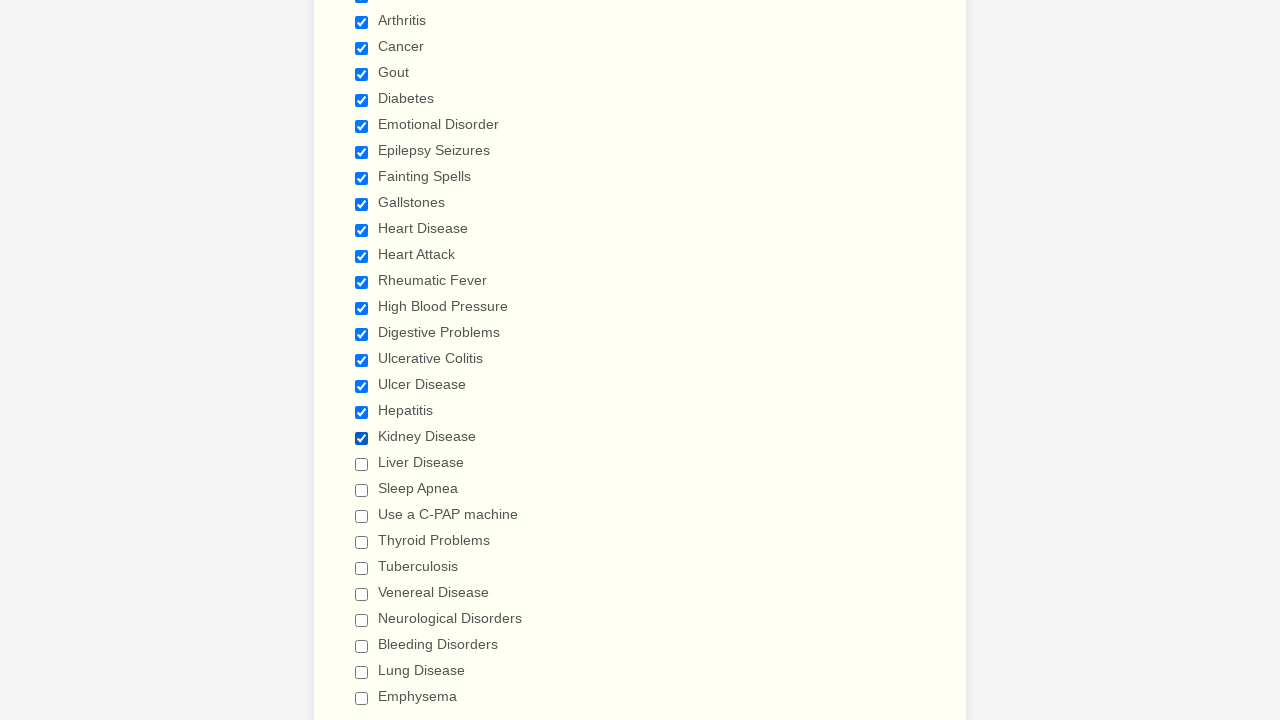

Clicked checkbox 20 of 29 at (362, 464) on input.form-checkbox >> nth=19
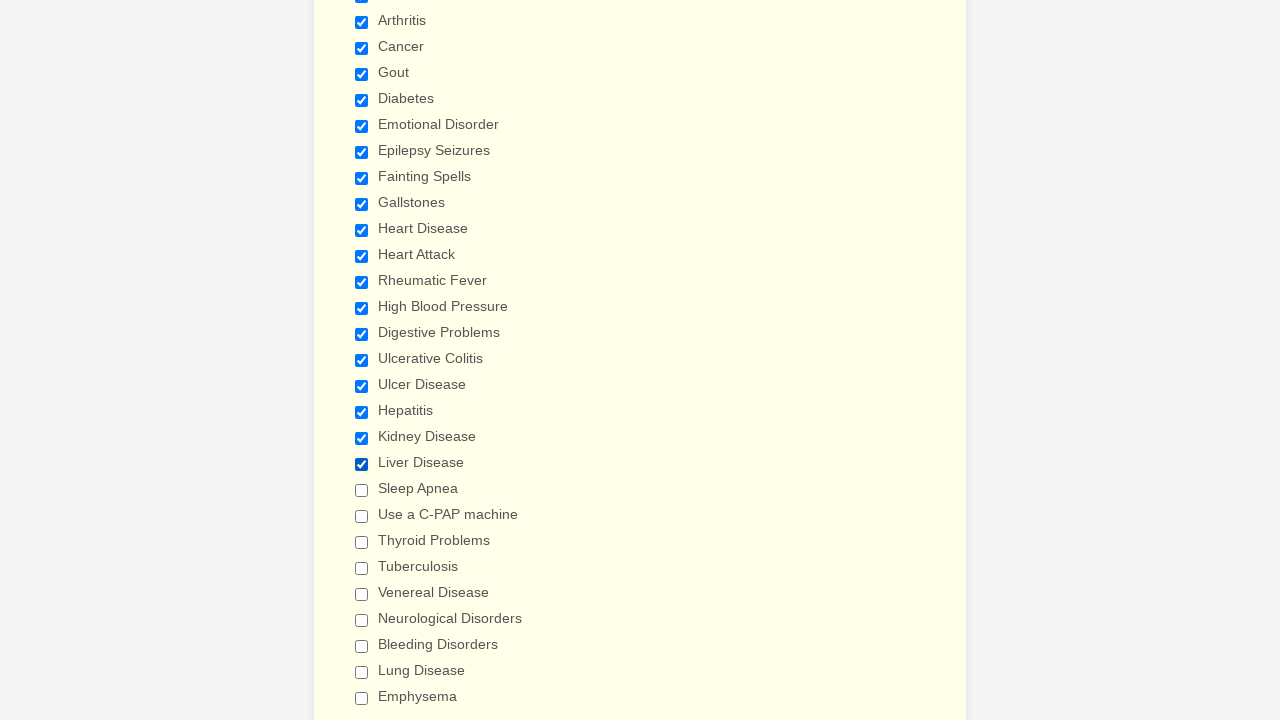

Clicked checkbox 21 of 29 at (362, 490) on input.form-checkbox >> nth=20
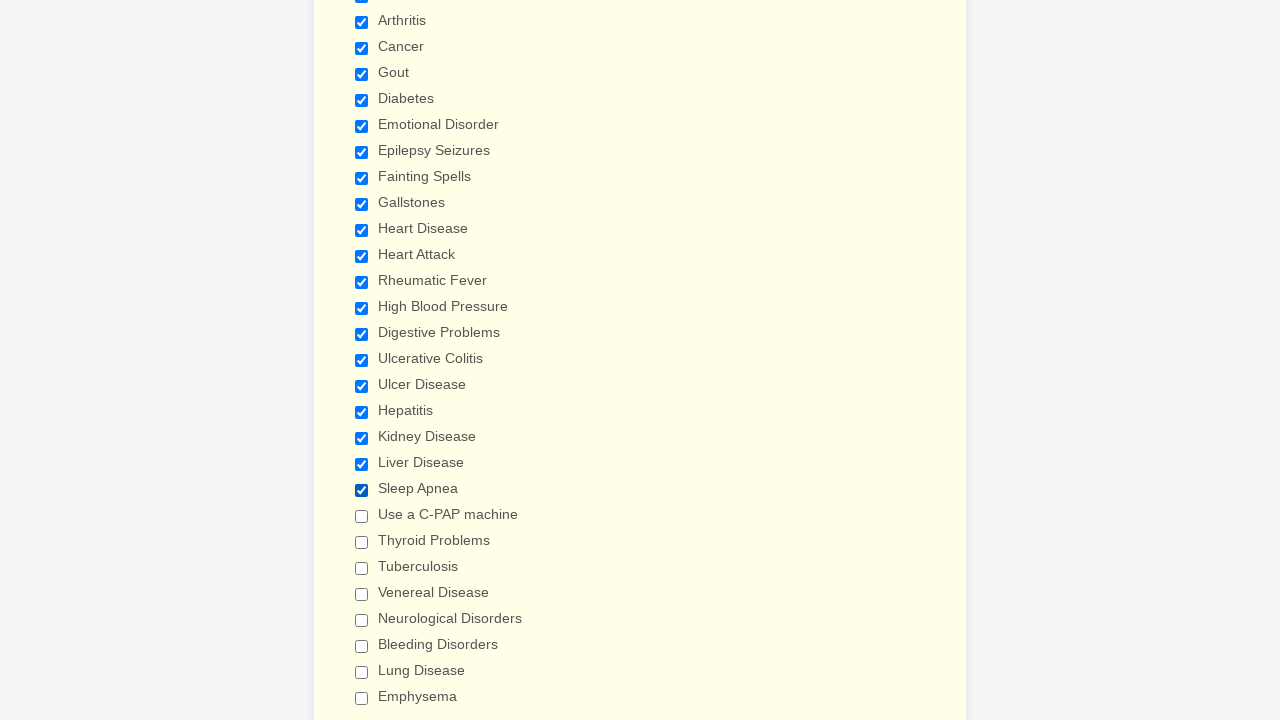

Clicked checkbox 22 of 29 at (362, 516) on input.form-checkbox >> nth=21
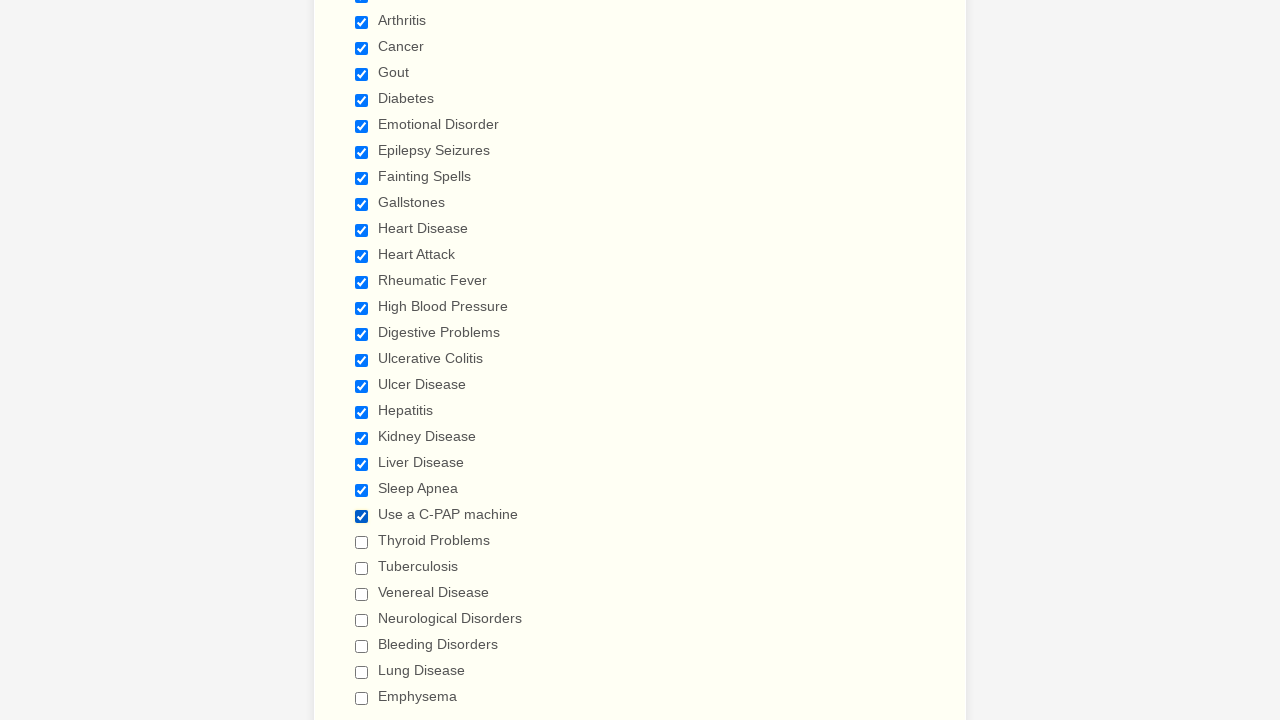

Clicked checkbox 23 of 29 at (362, 542) on input.form-checkbox >> nth=22
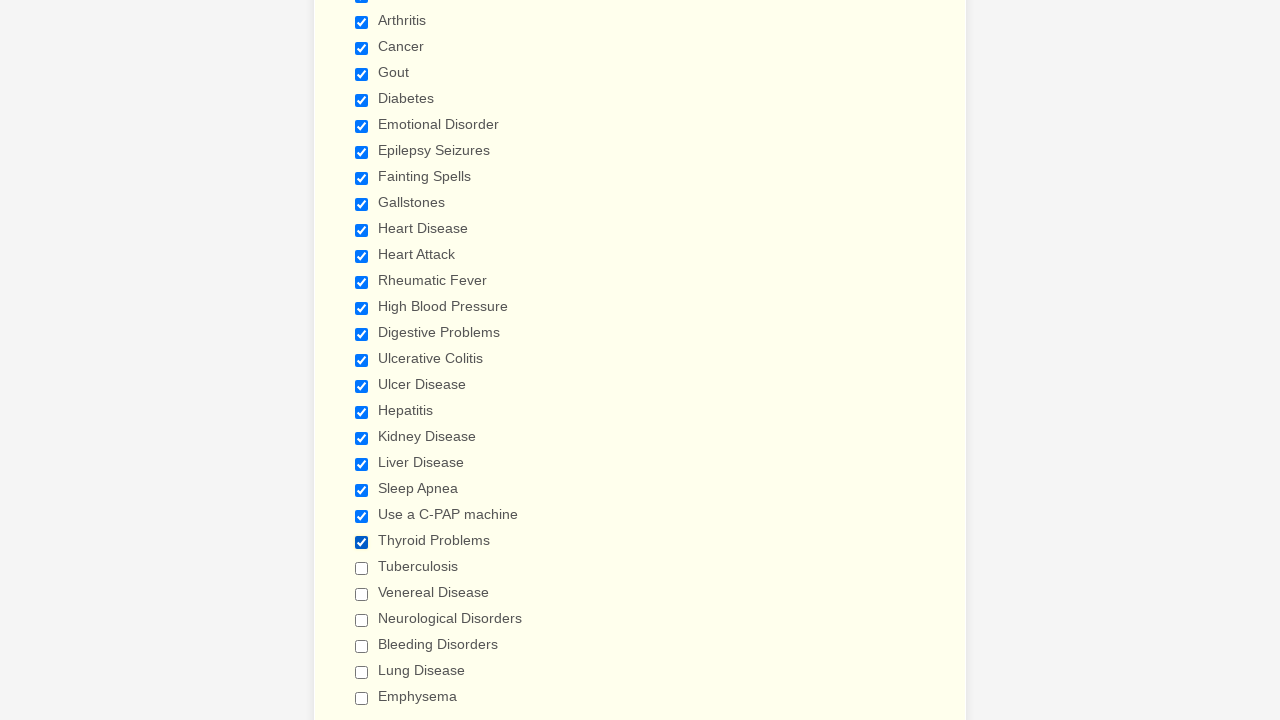

Clicked checkbox 24 of 29 at (362, 568) on input.form-checkbox >> nth=23
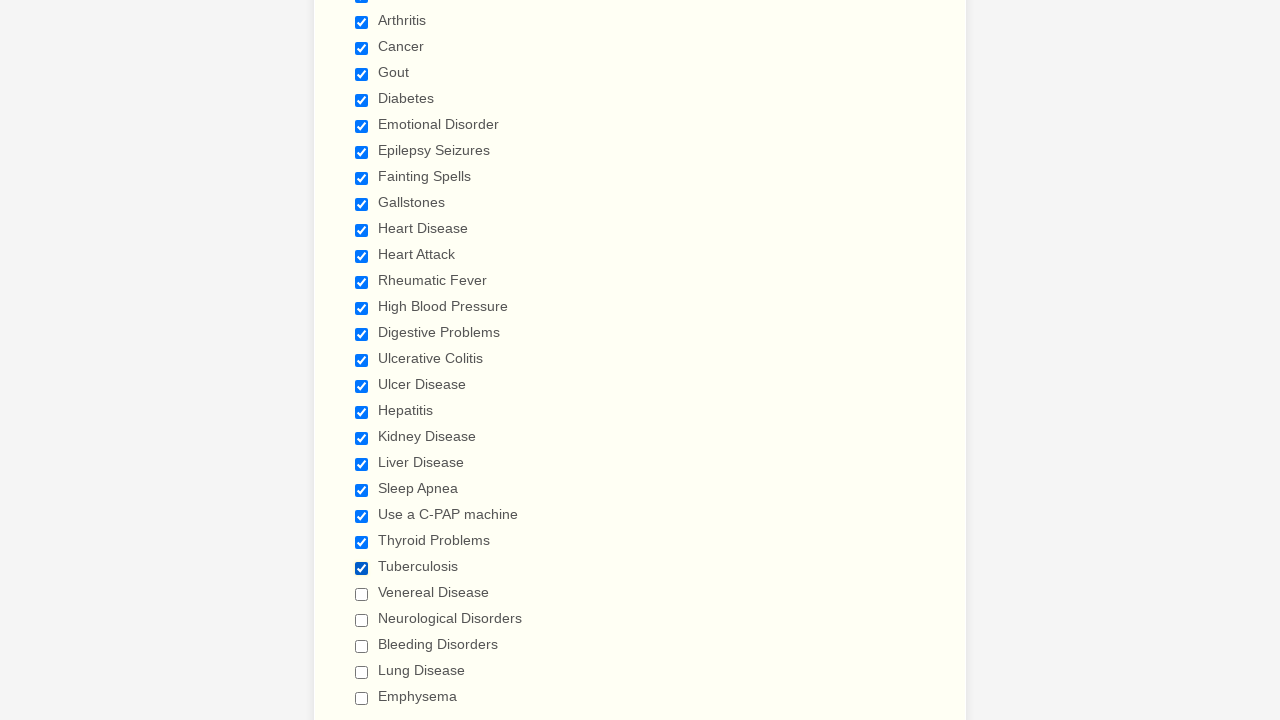

Clicked checkbox 25 of 29 at (362, 594) on input.form-checkbox >> nth=24
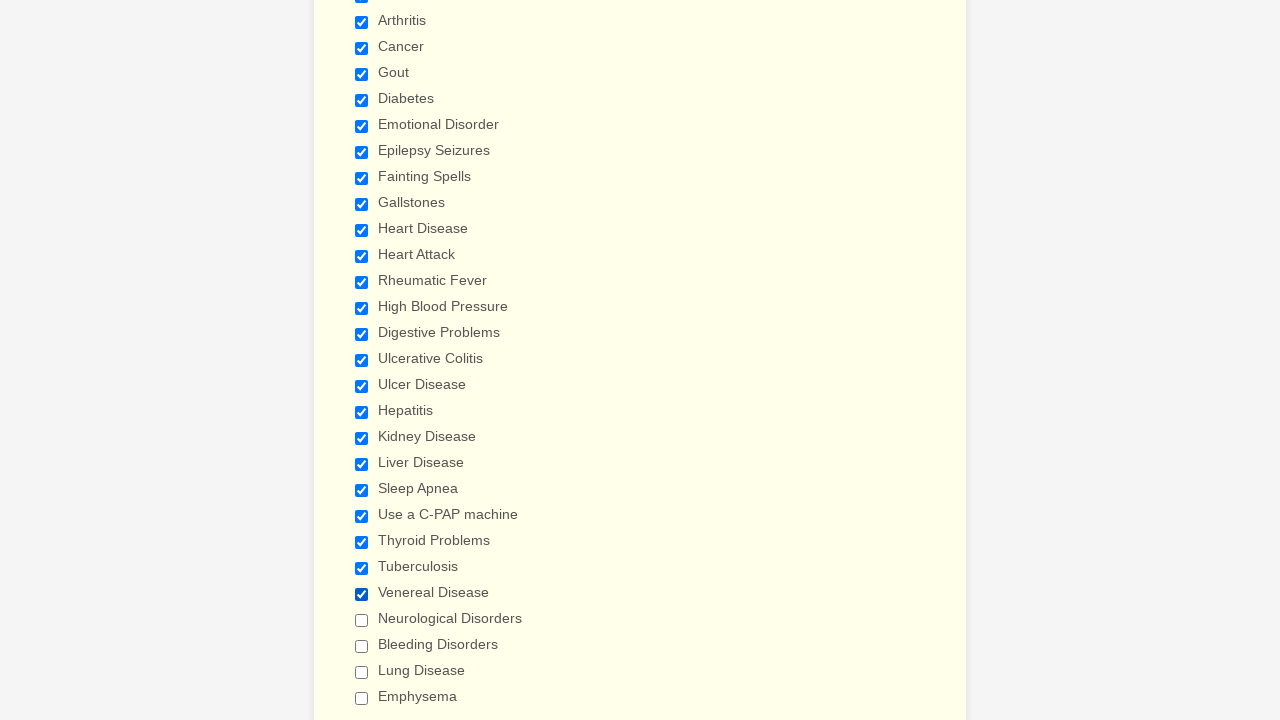

Clicked checkbox 26 of 29 at (362, 620) on input.form-checkbox >> nth=25
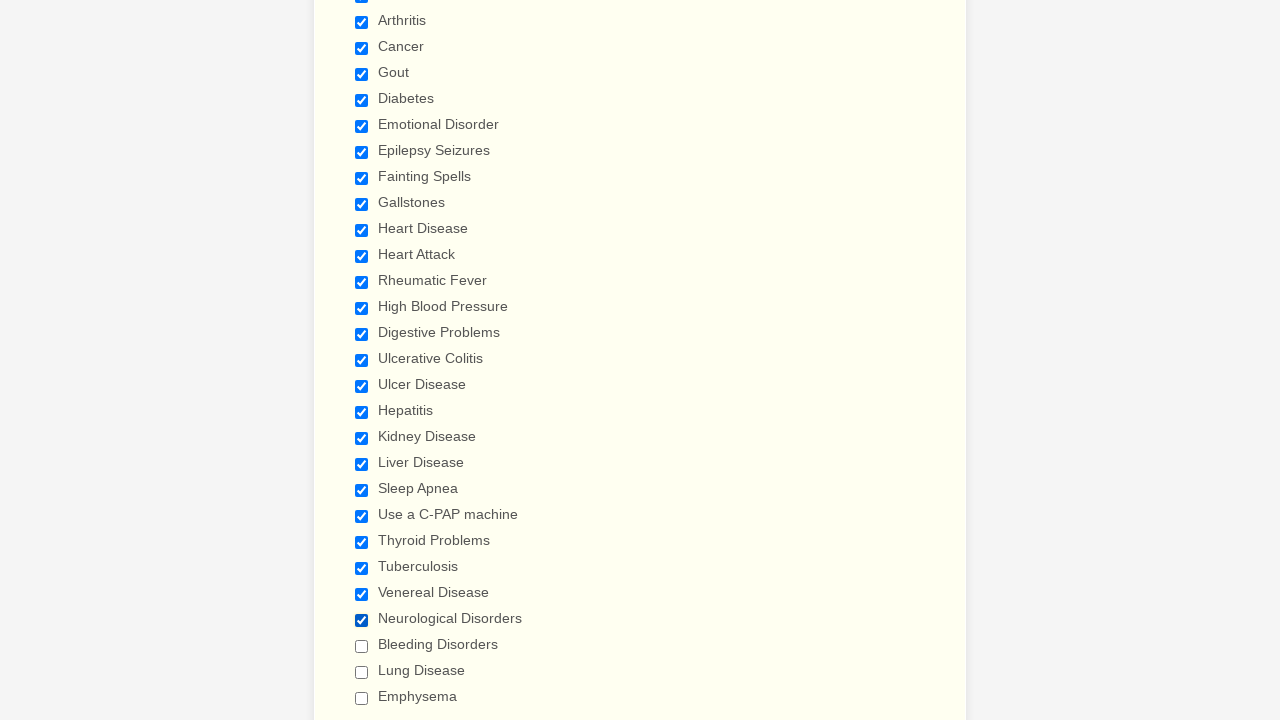

Clicked checkbox 27 of 29 at (362, 646) on input.form-checkbox >> nth=26
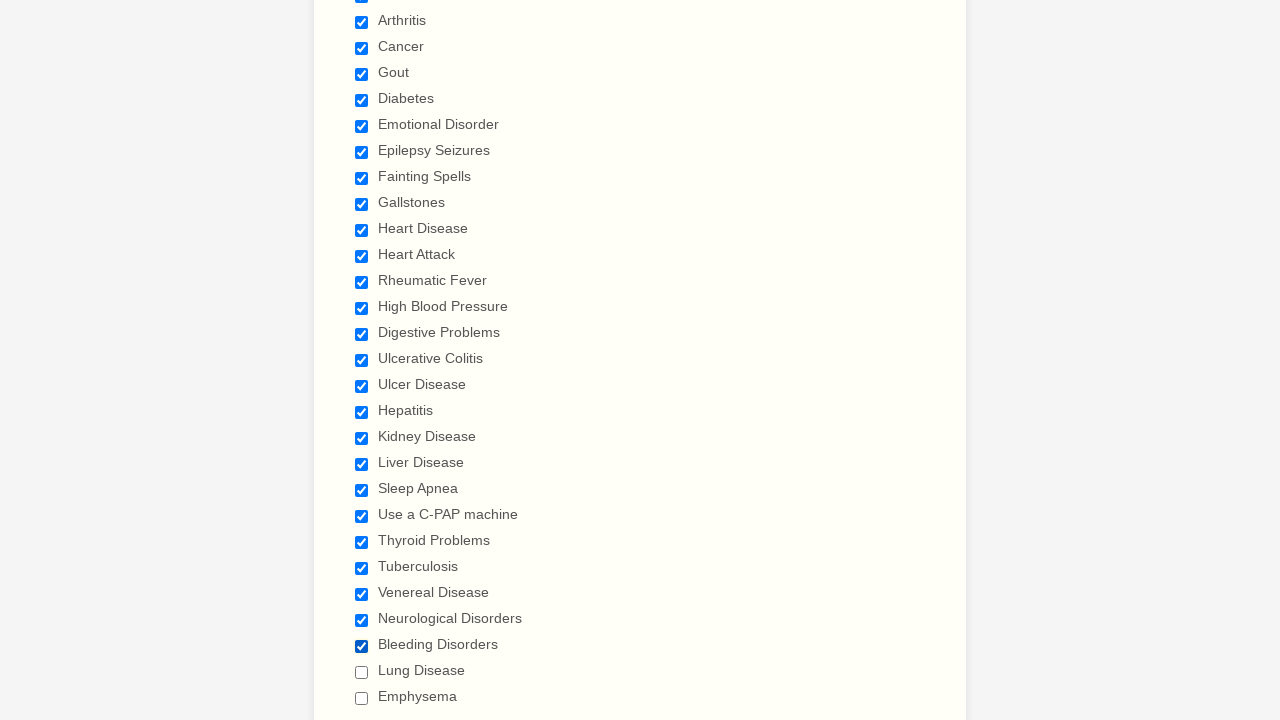

Clicked checkbox 28 of 29 at (362, 672) on input.form-checkbox >> nth=27
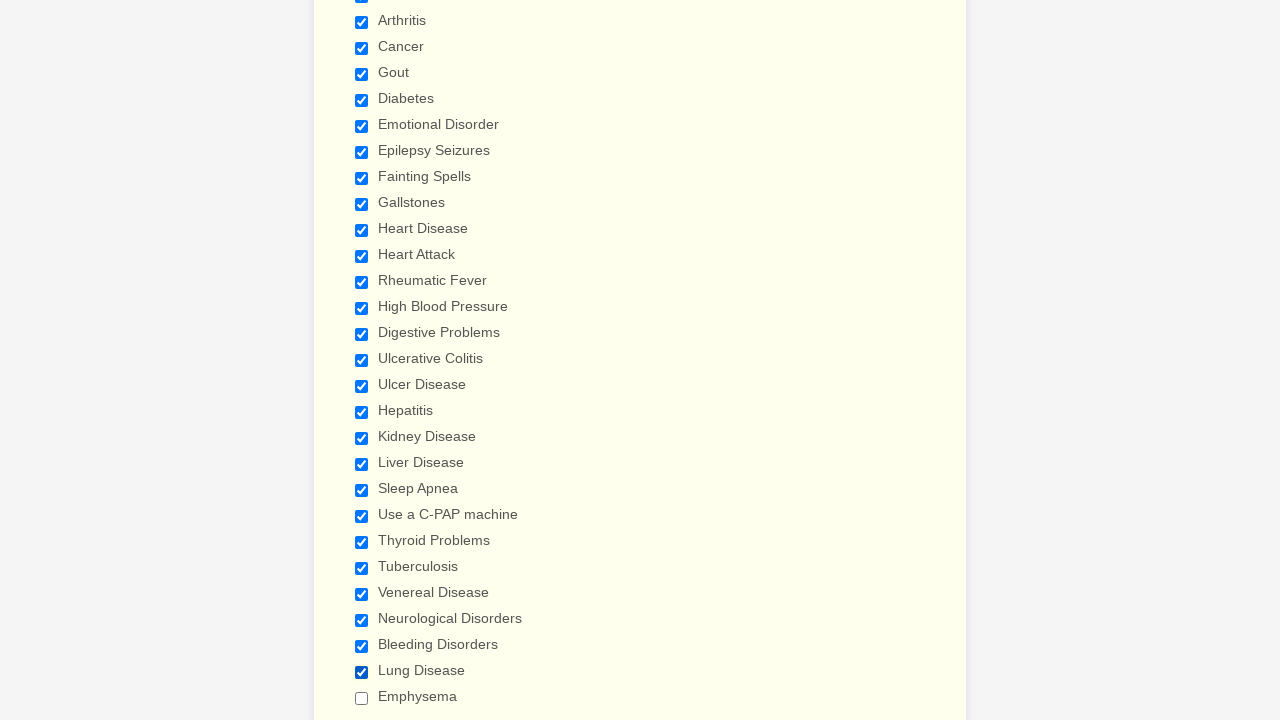

Clicked checkbox 29 of 29 at (362, 698) on input.form-checkbox >> nth=28
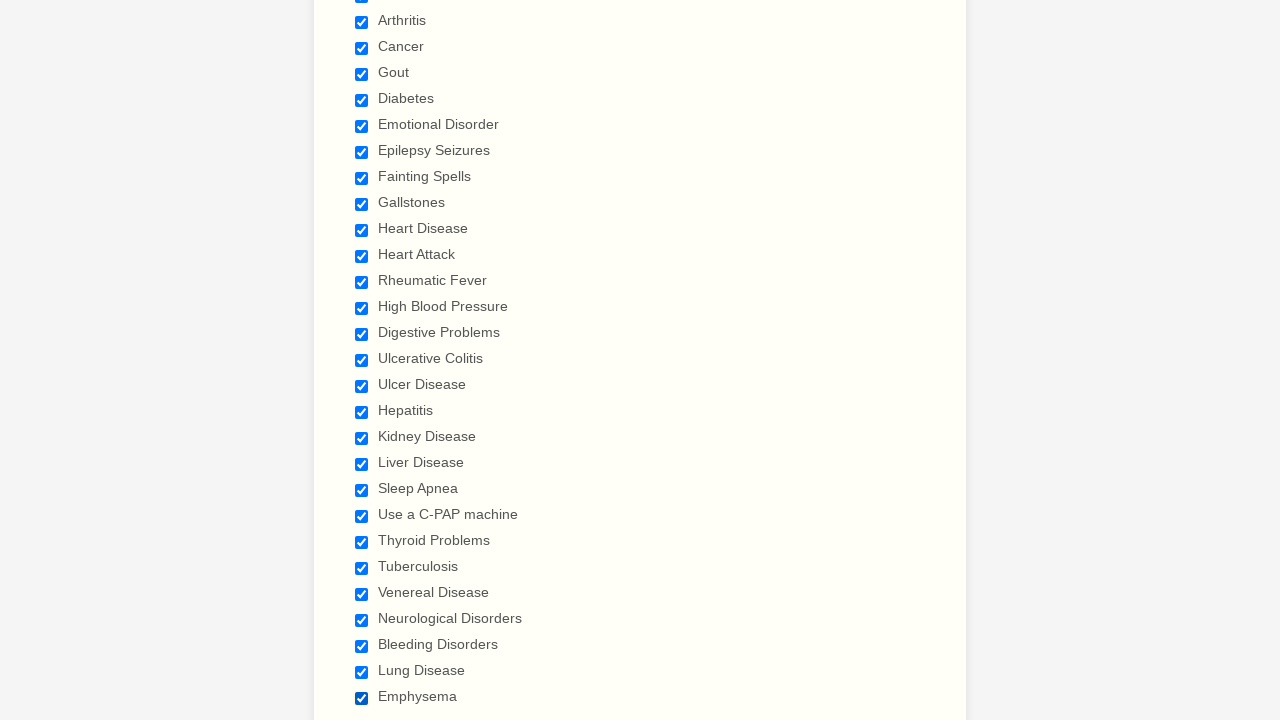

Verified checkbox 1 of 29 is selected
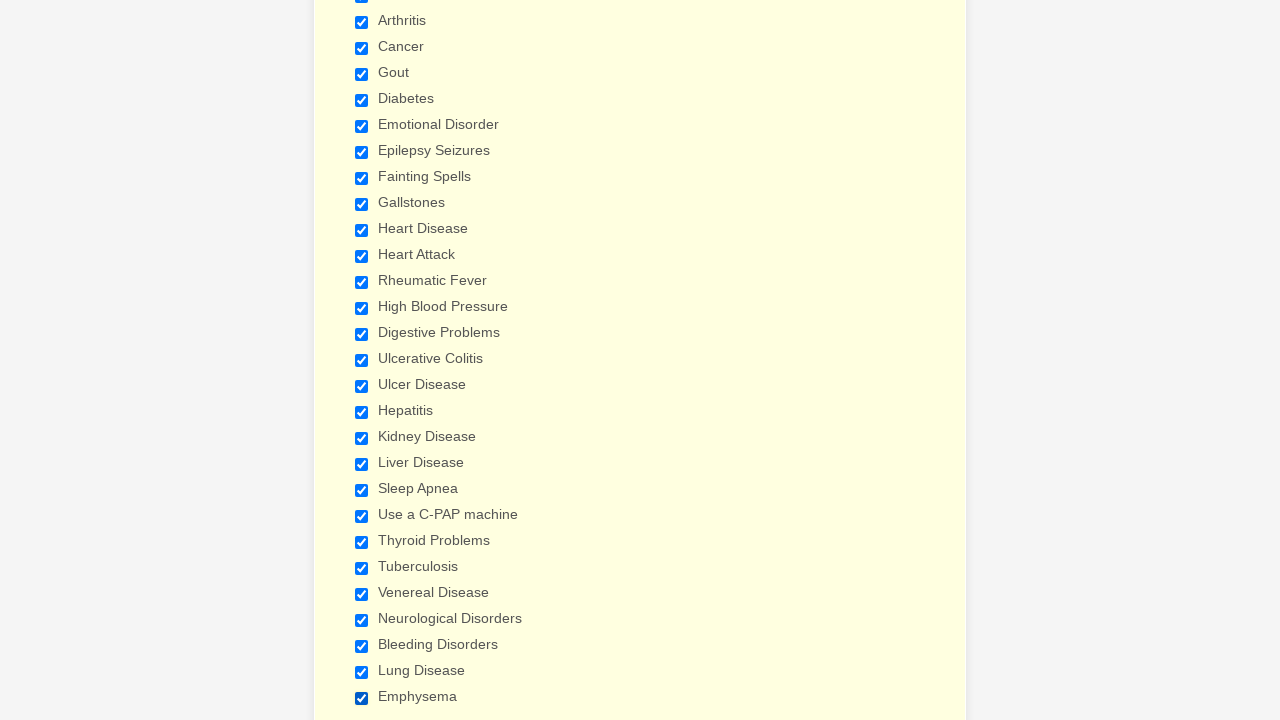

Verified checkbox 2 of 29 is selected
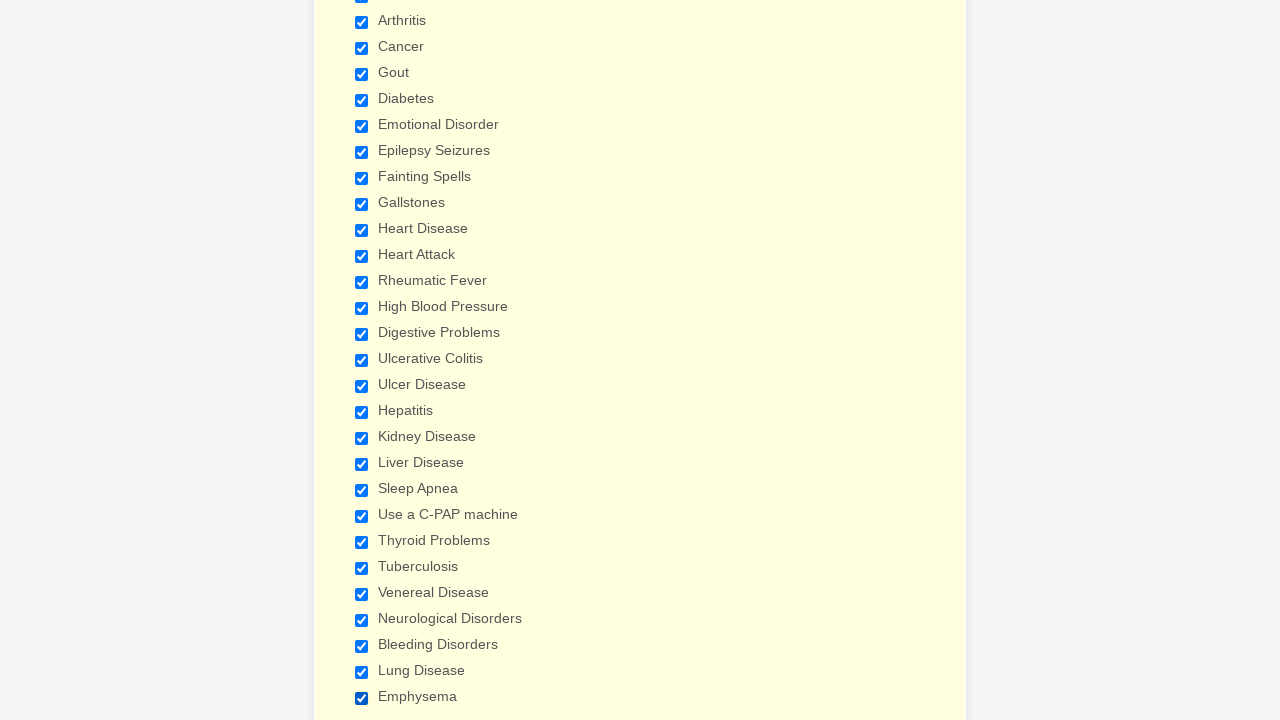

Verified checkbox 3 of 29 is selected
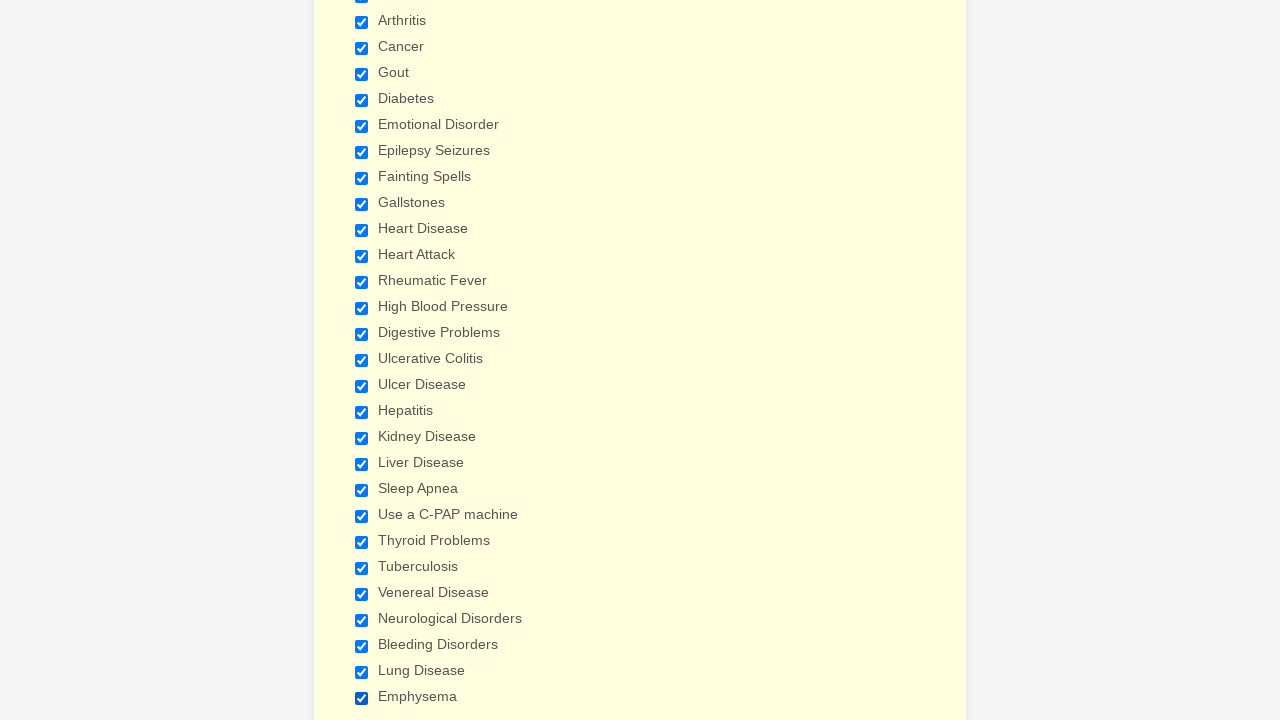

Verified checkbox 4 of 29 is selected
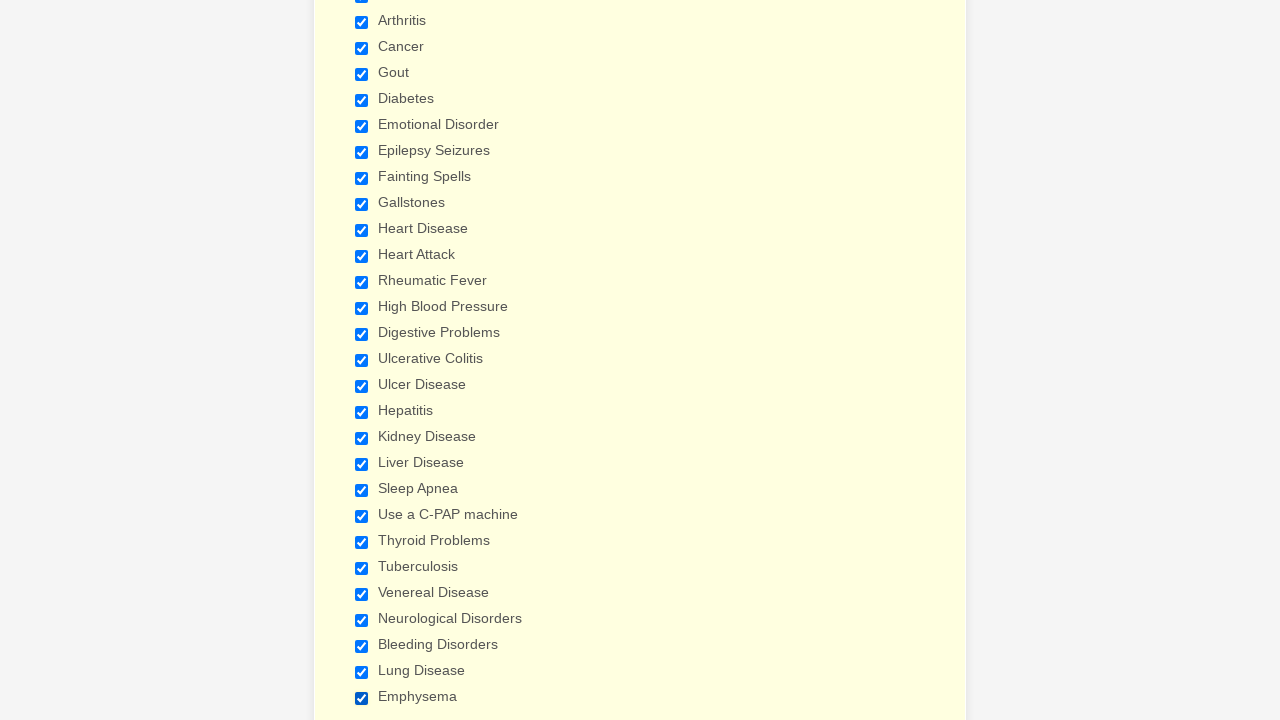

Verified checkbox 5 of 29 is selected
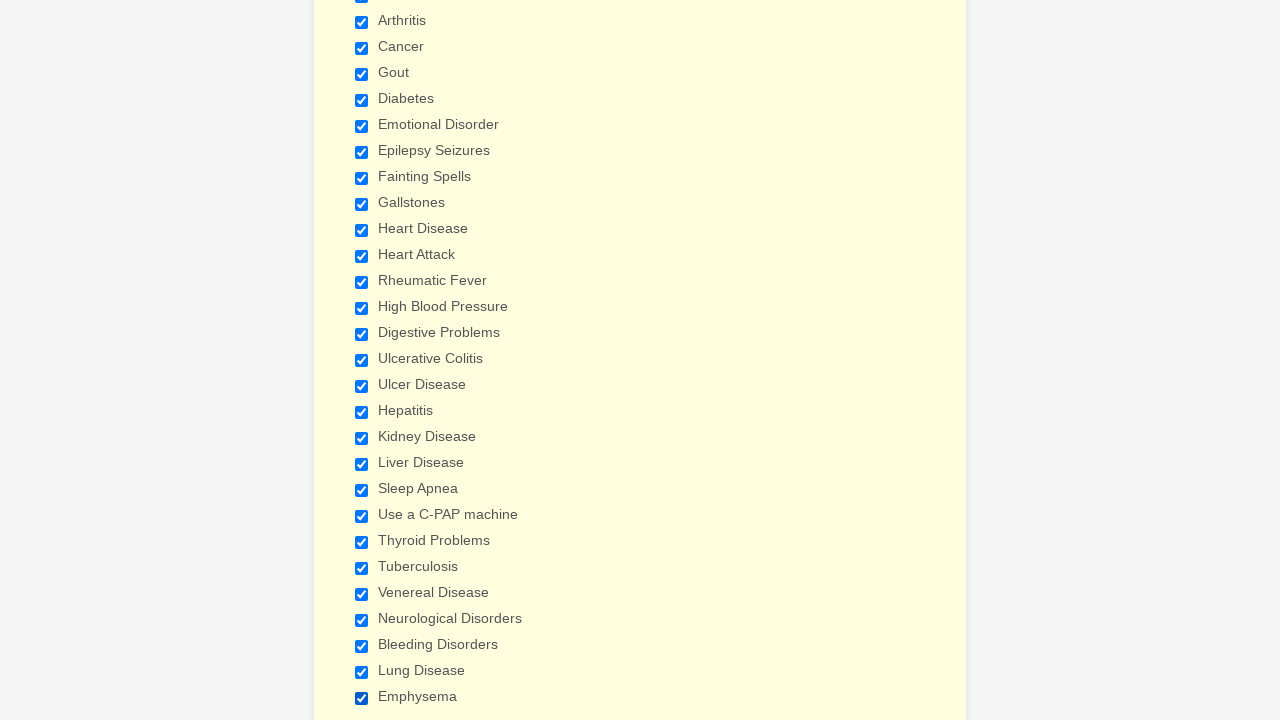

Verified checkbox 6 of 29 is selected
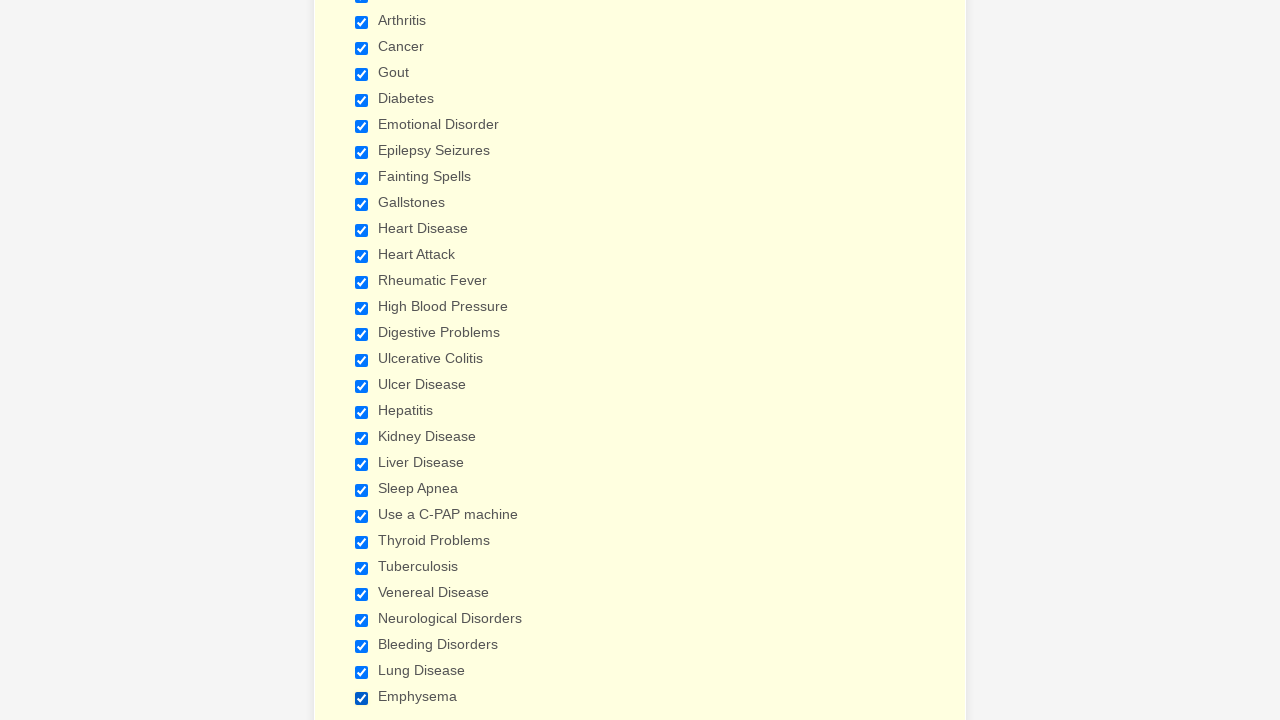

Verified checkbox 7 of 29 is selected
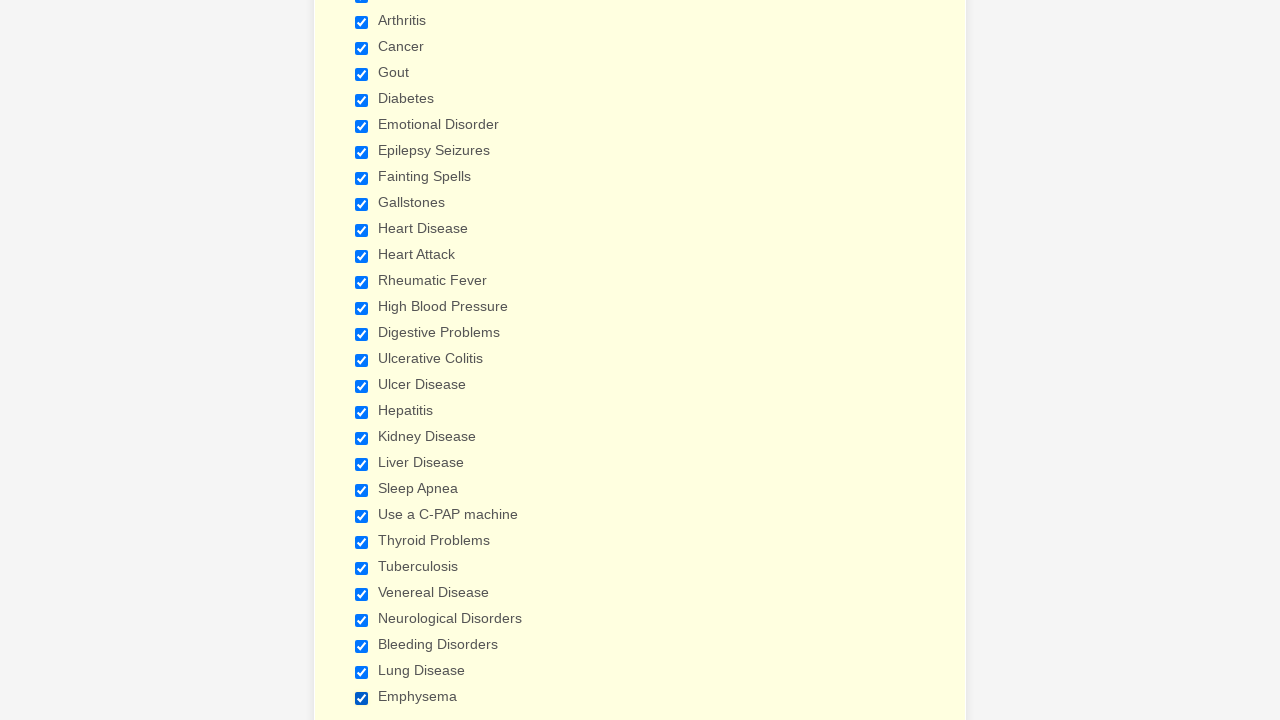

Verified checkbox 8 of 29 is selected
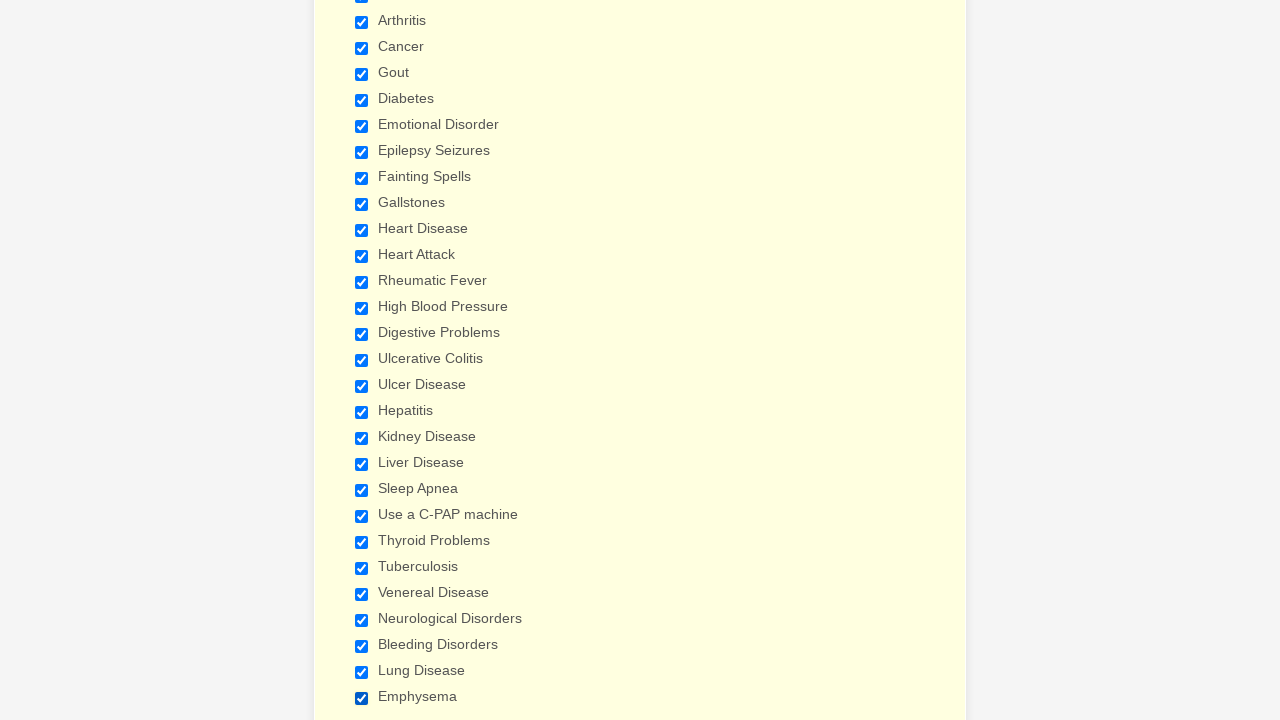

Verified checkbox 9 of 29 is selected
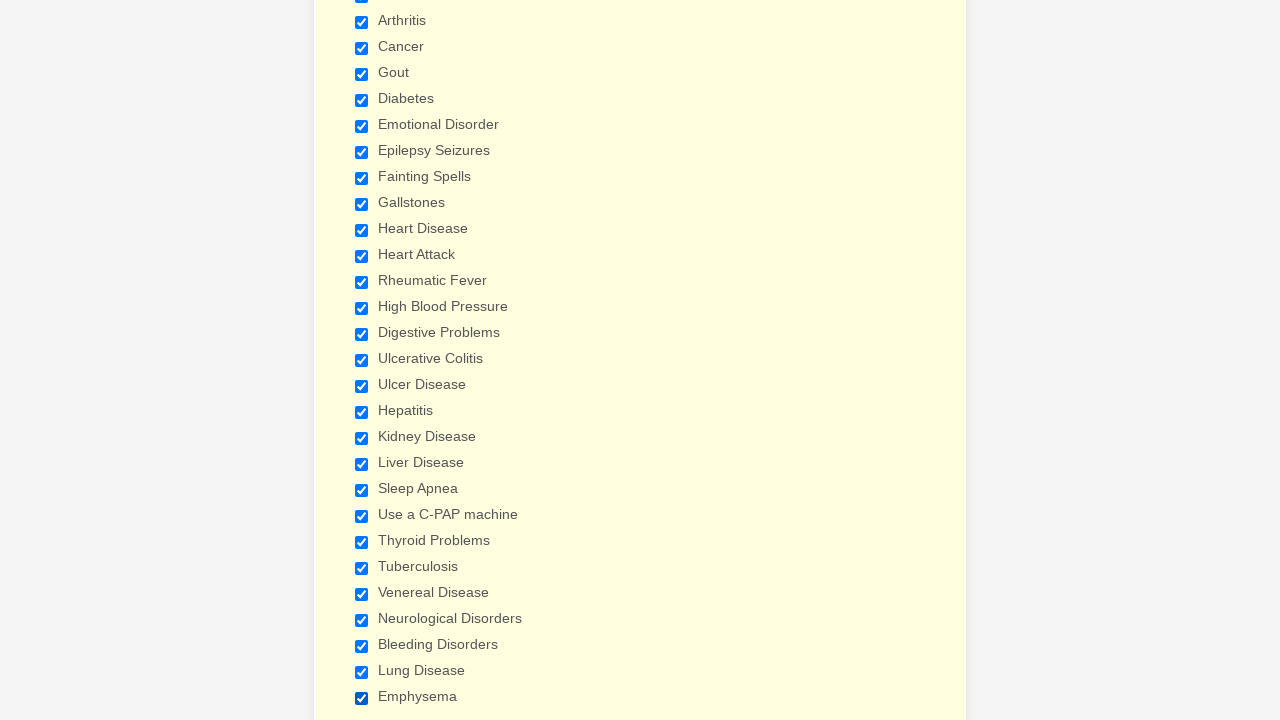

Verified checkbox 10 of 29 is selected
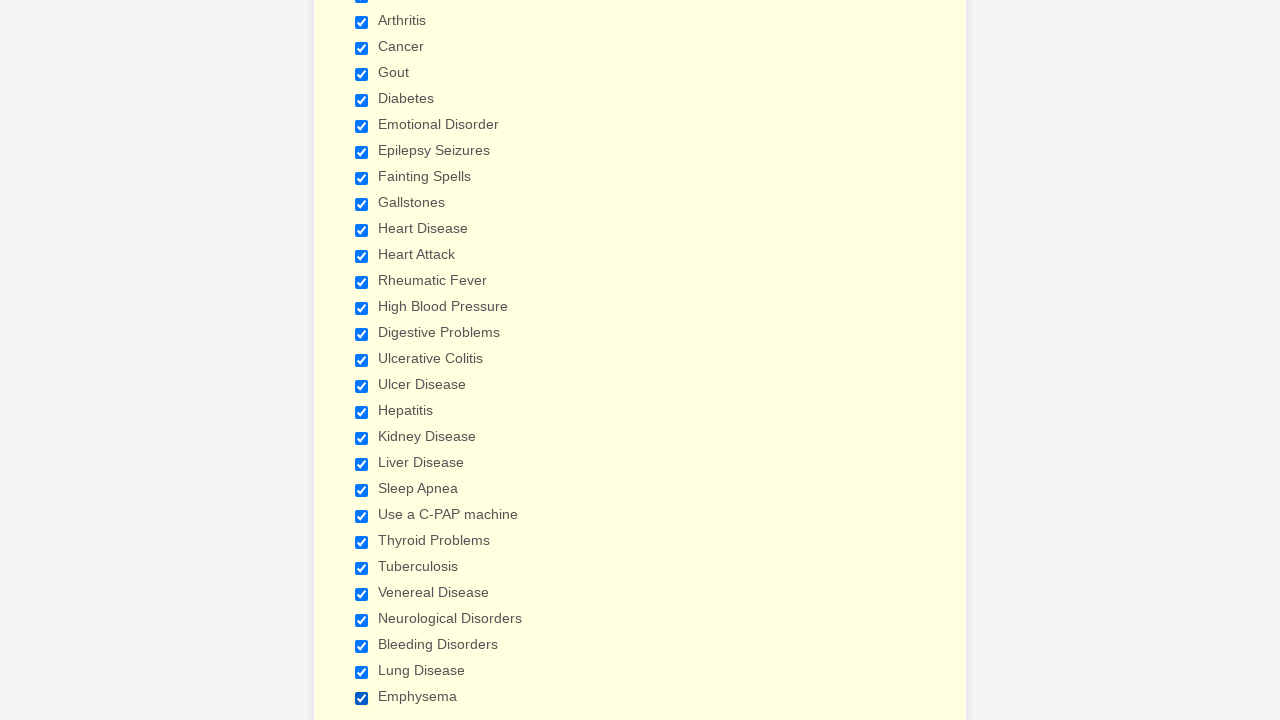

Verified checkbox 11 of 29 is selected
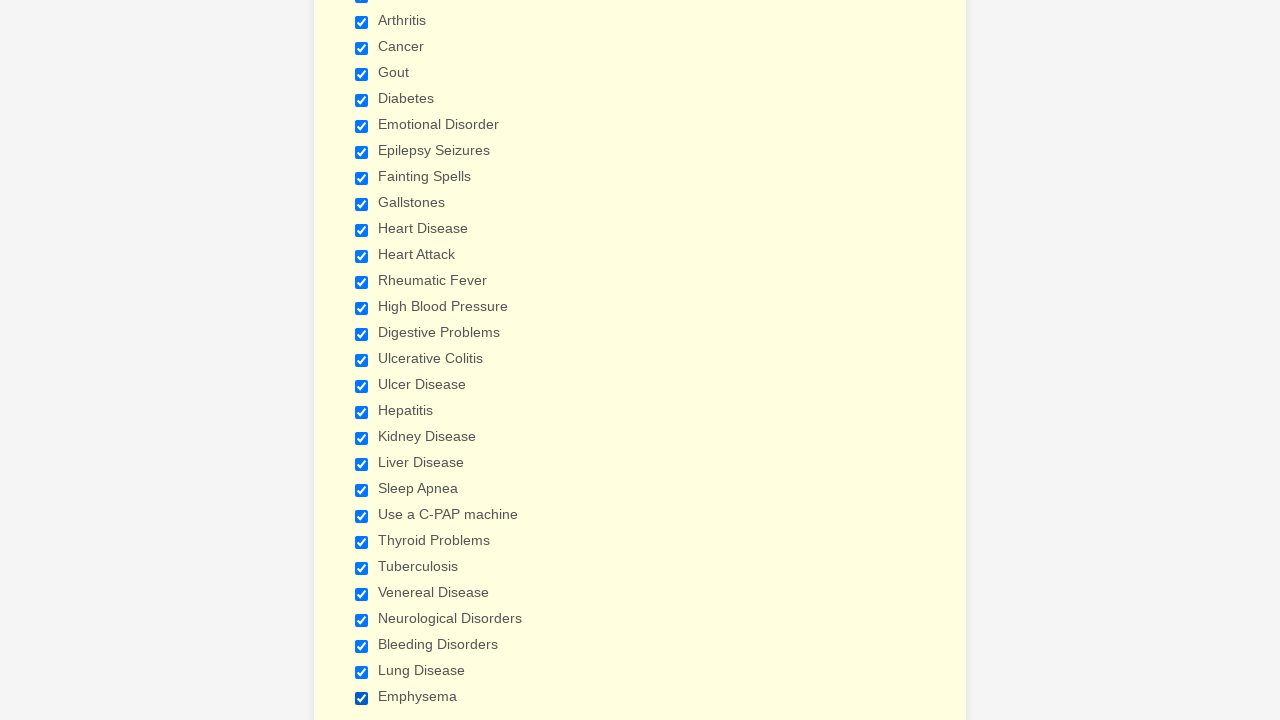

Verified checkbox 12 of 29 is selected
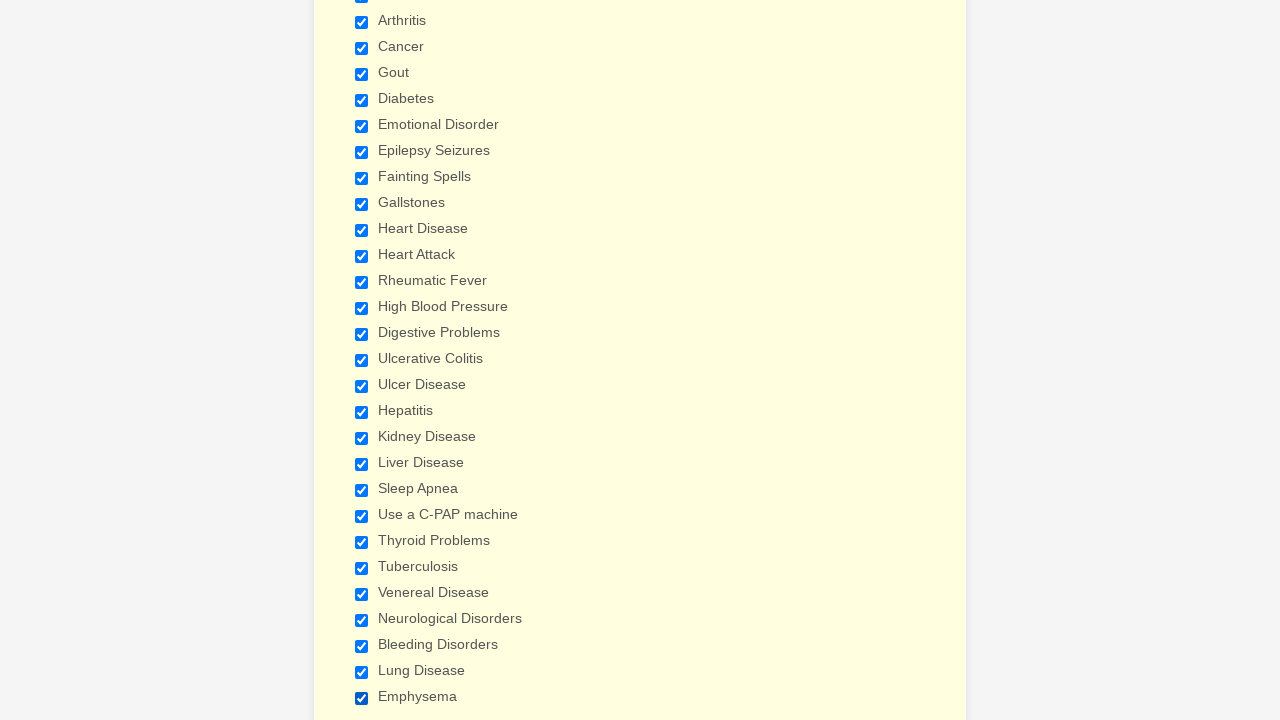

Verified checkbox 13 of 29 is selected
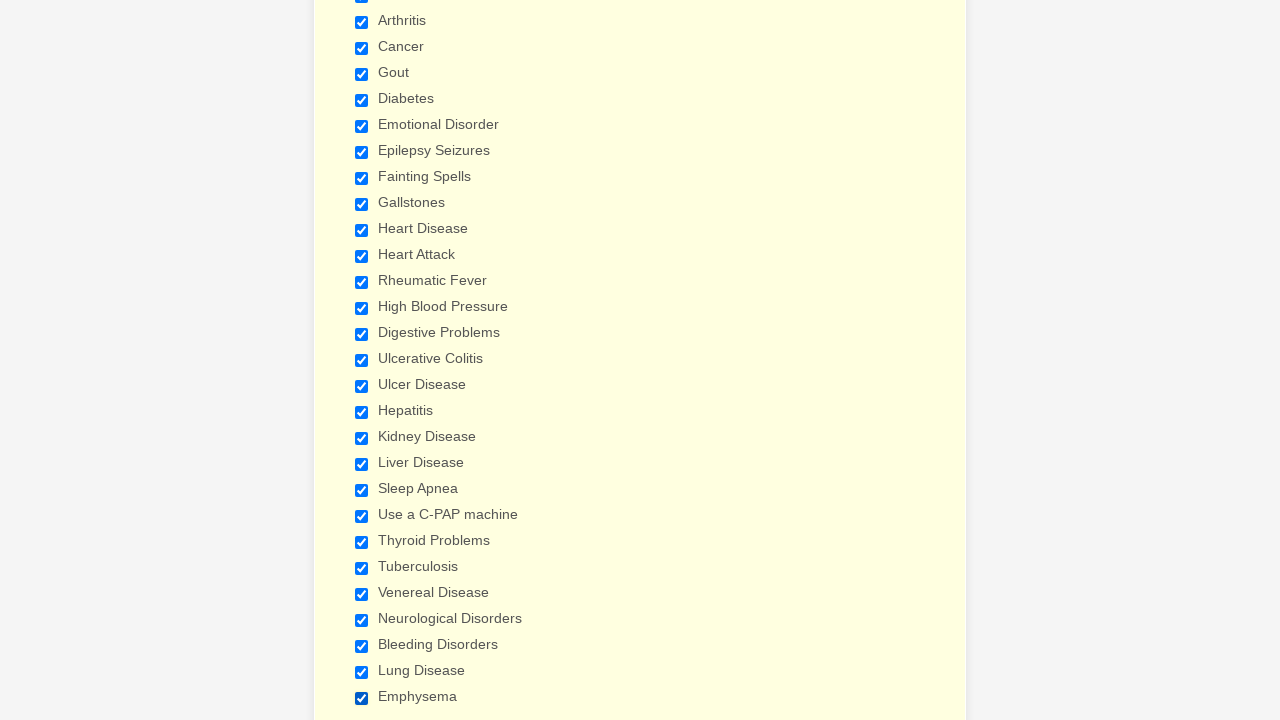

Verified checkbox 14 of 29 is selected
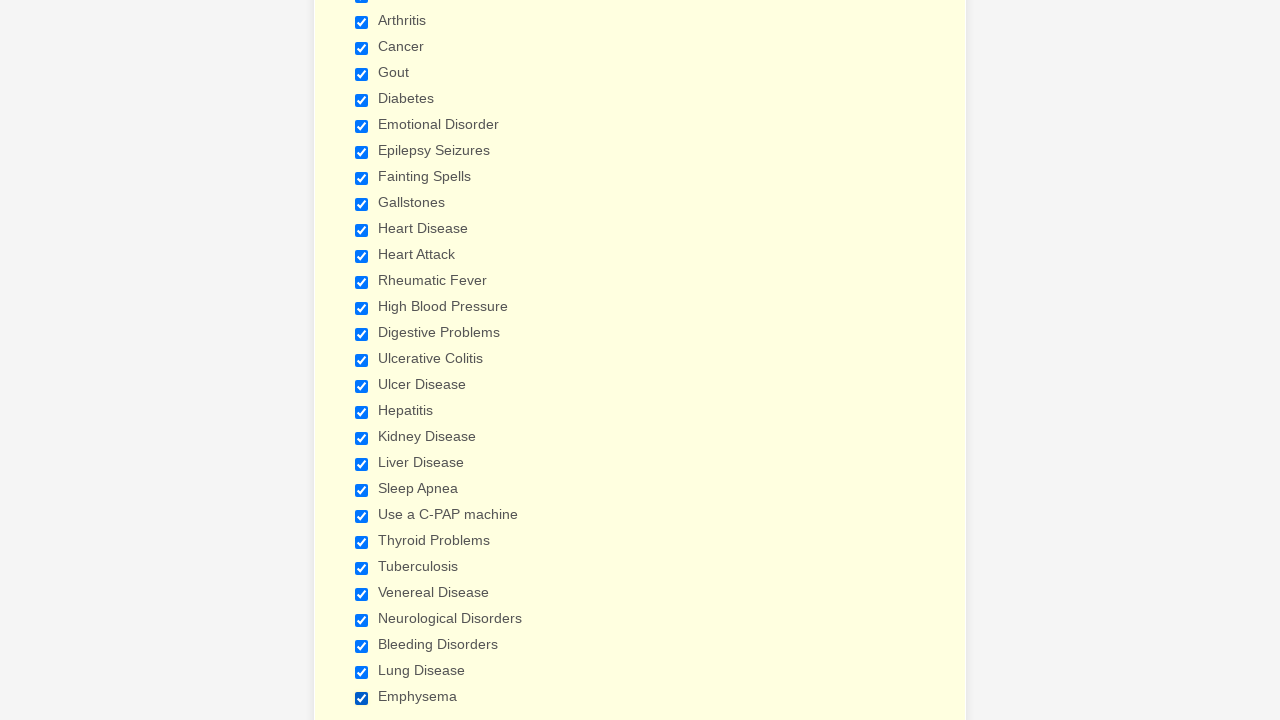

Verified checkbox 15 of 29 is selected
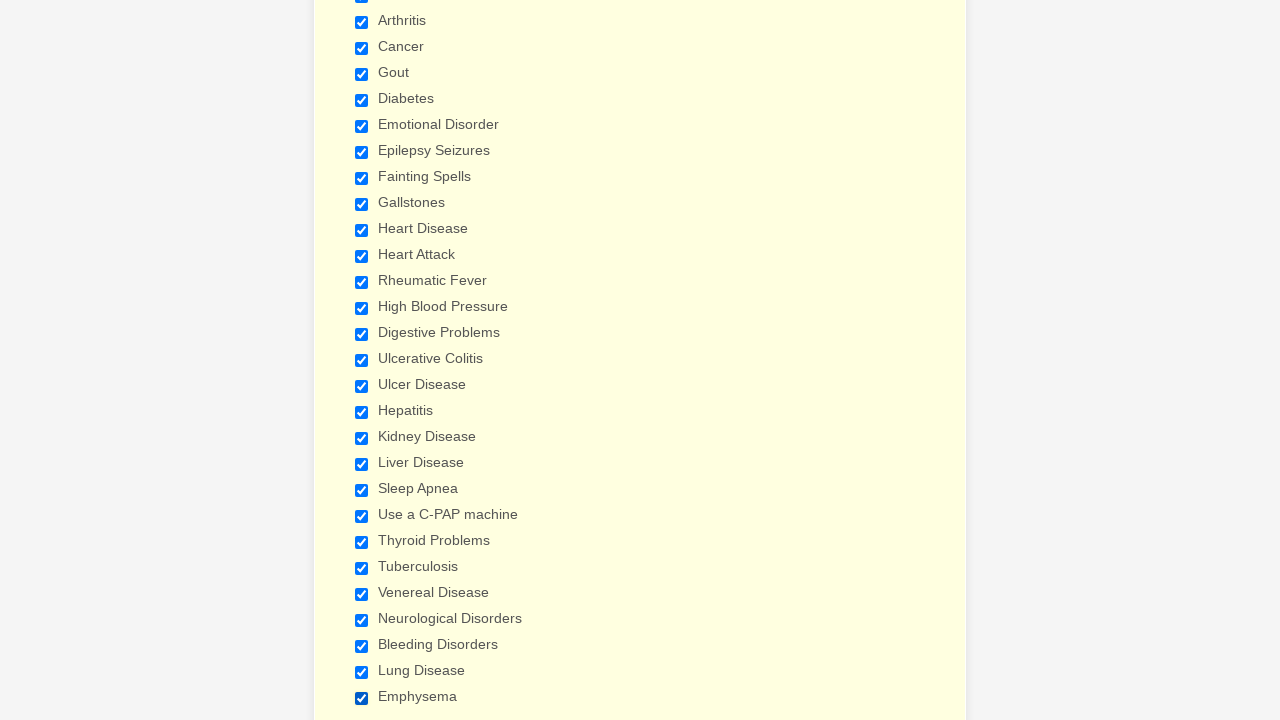

Verified checkbox 16 of 29 is selected
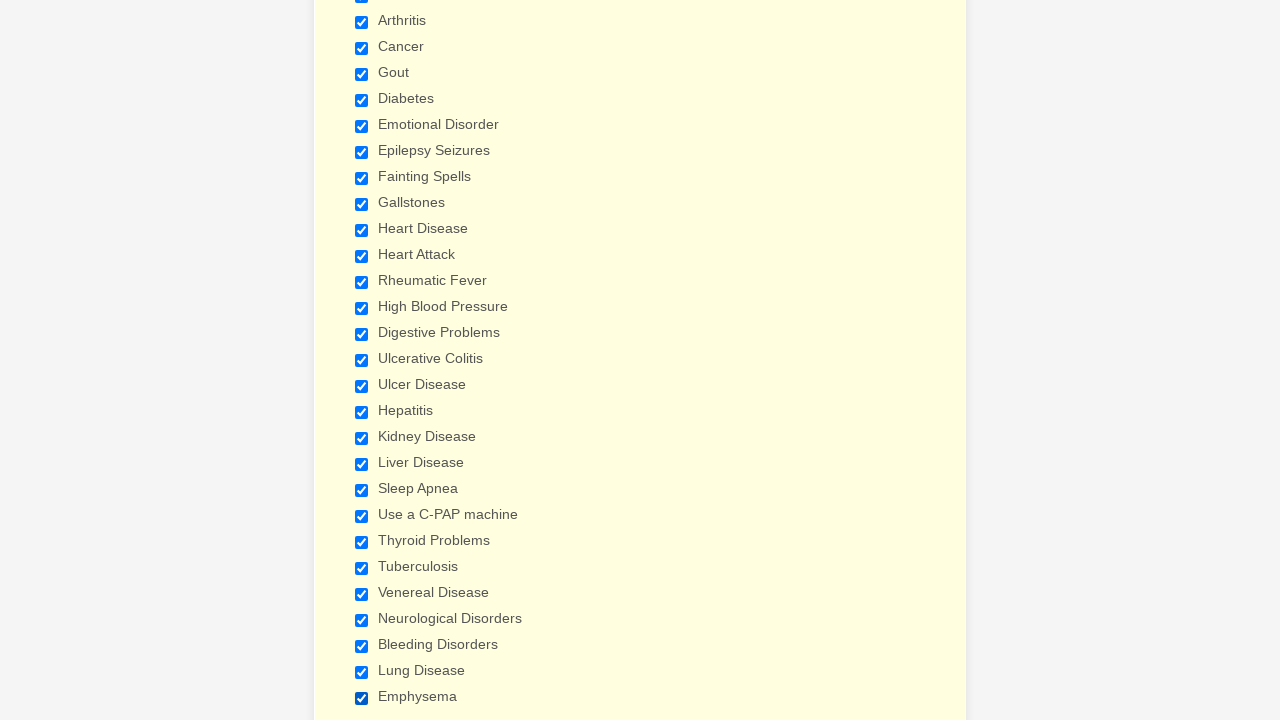

Verified checkbox 17 of 29 is selected
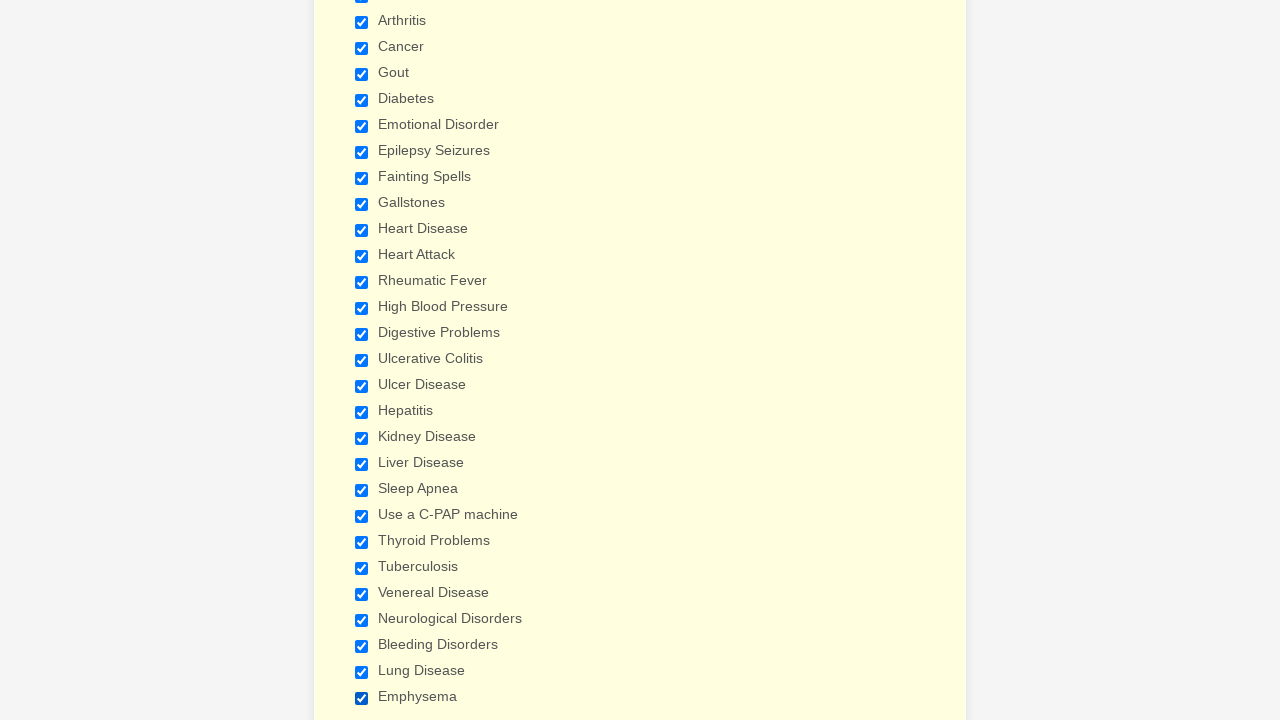

Verified checkbox 18 of 29 is selected
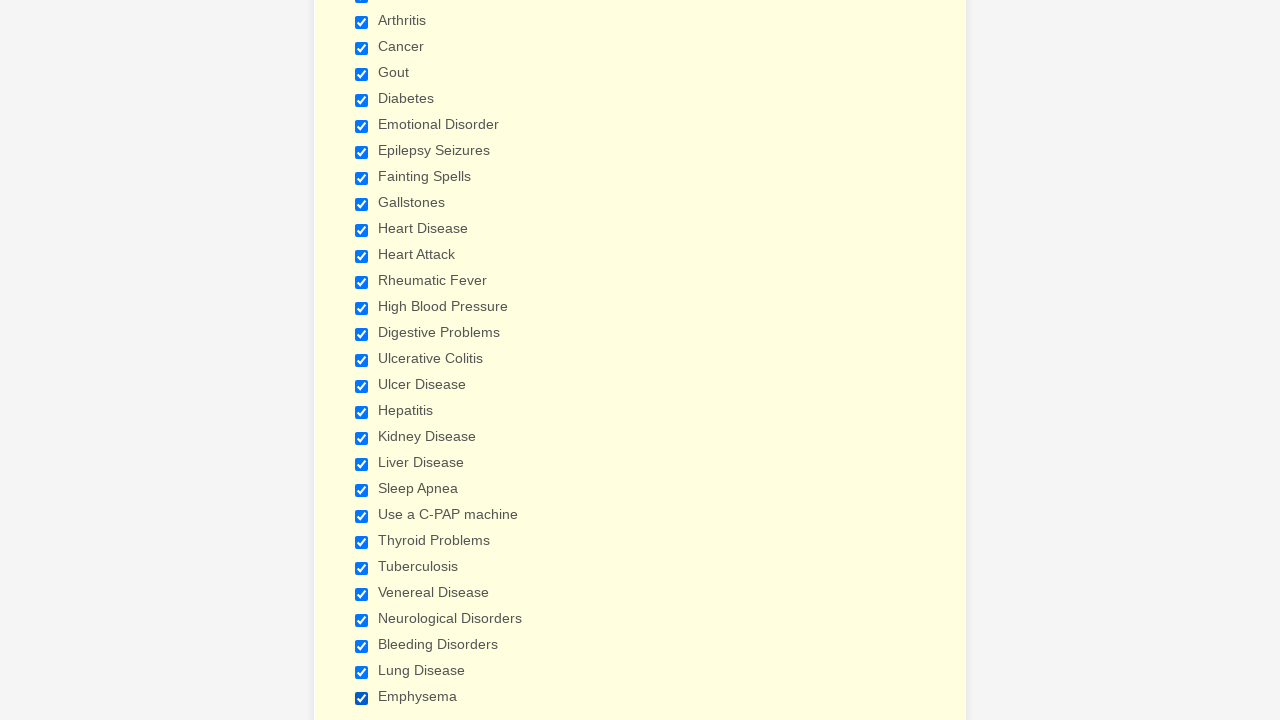

Verified checkbox 19 of 29 is selected
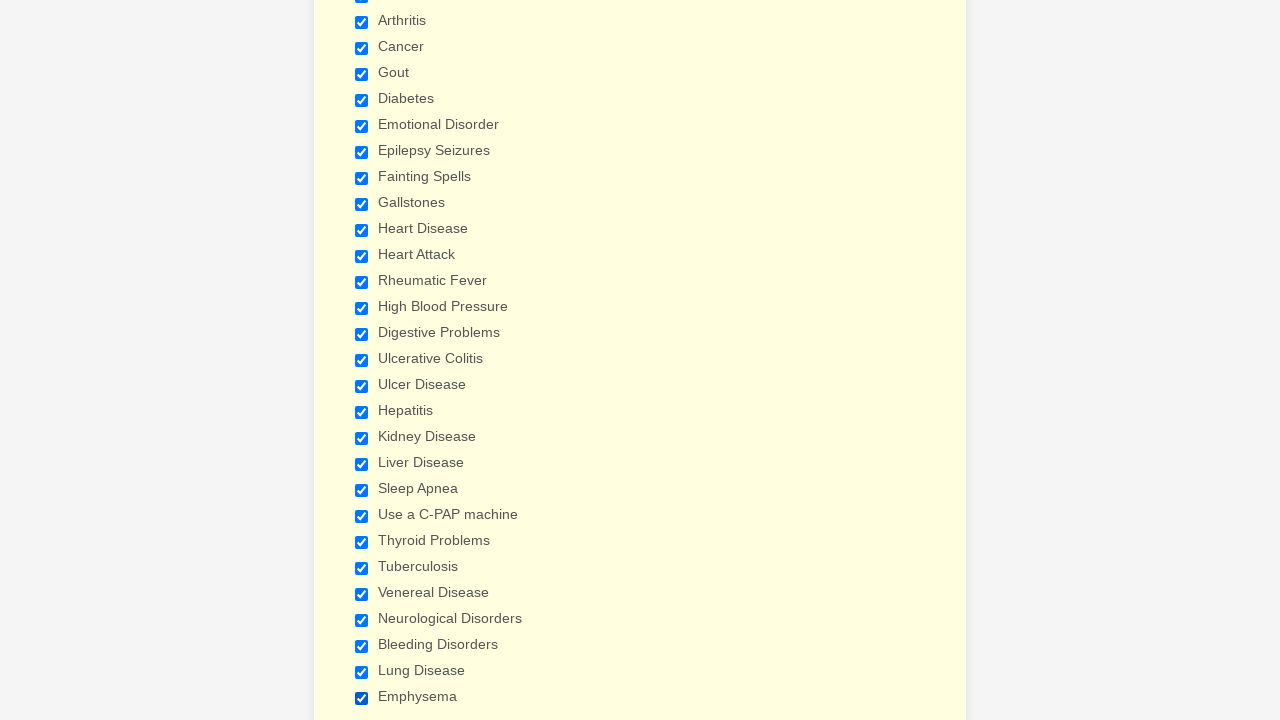

Verified checkbox 20 of 29 is selected
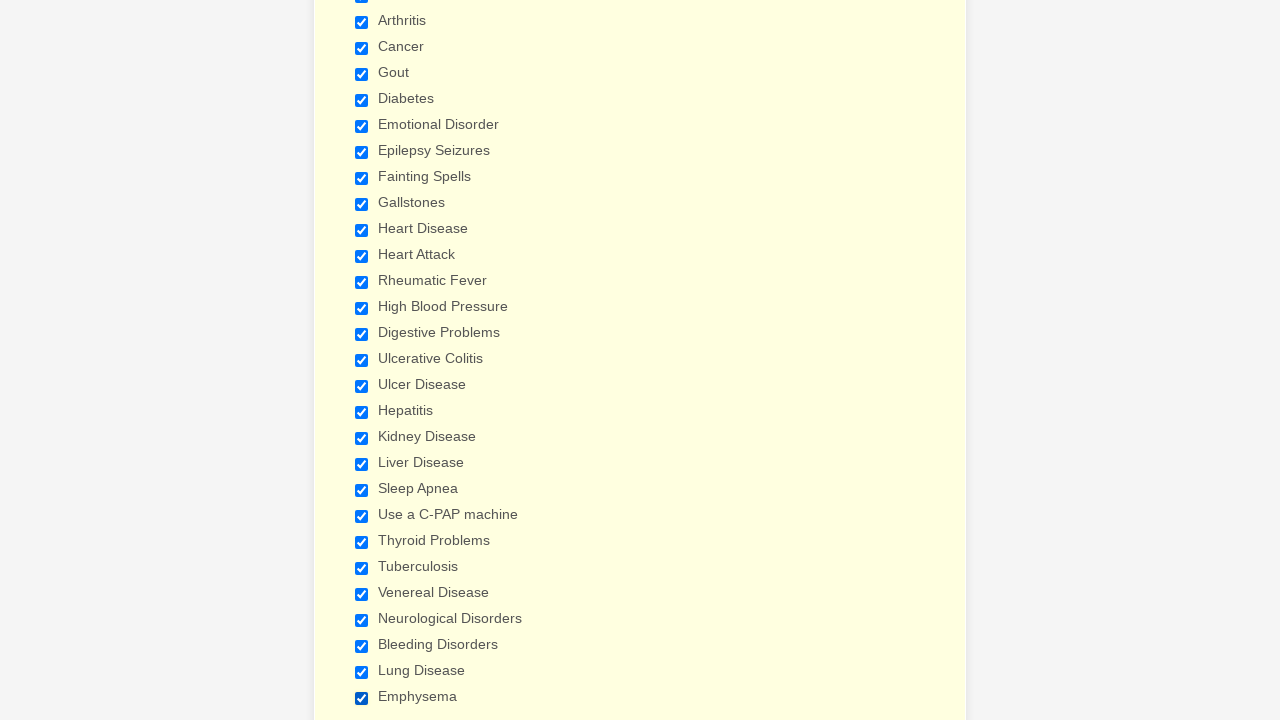

Verified checkbox 21 of 29 is selected
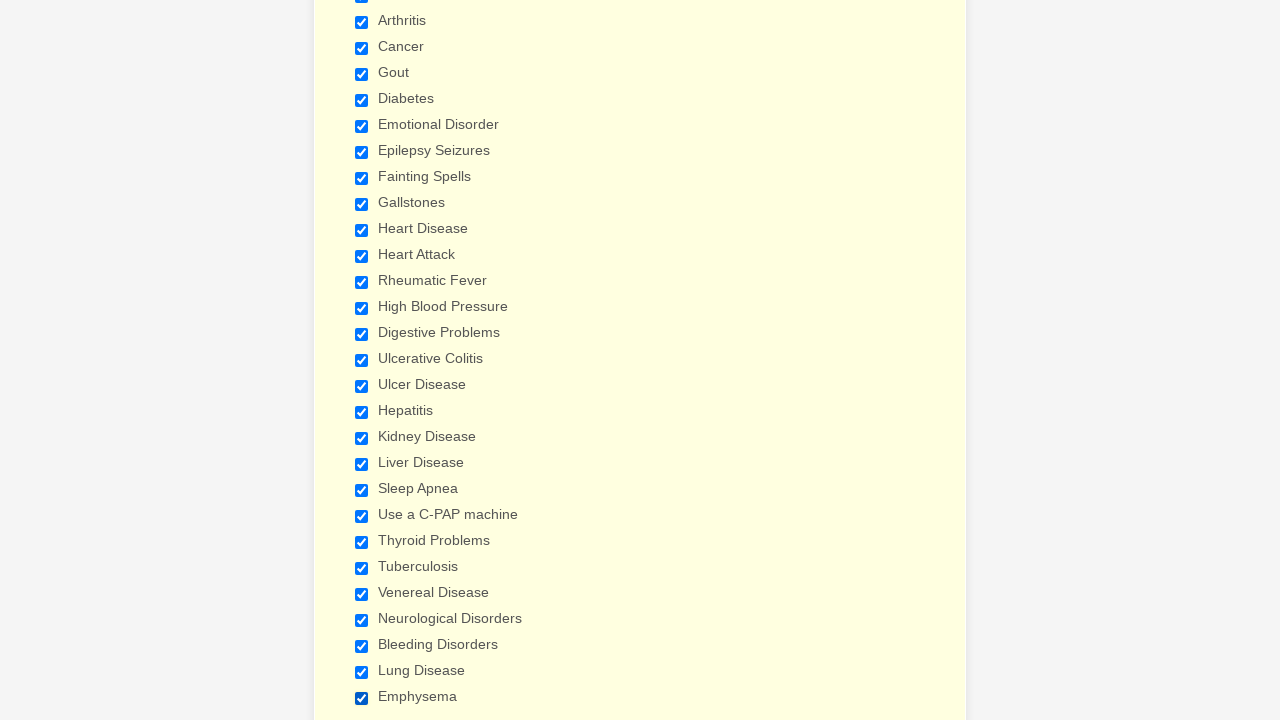

Verified checkbox 22 of 29 is selected
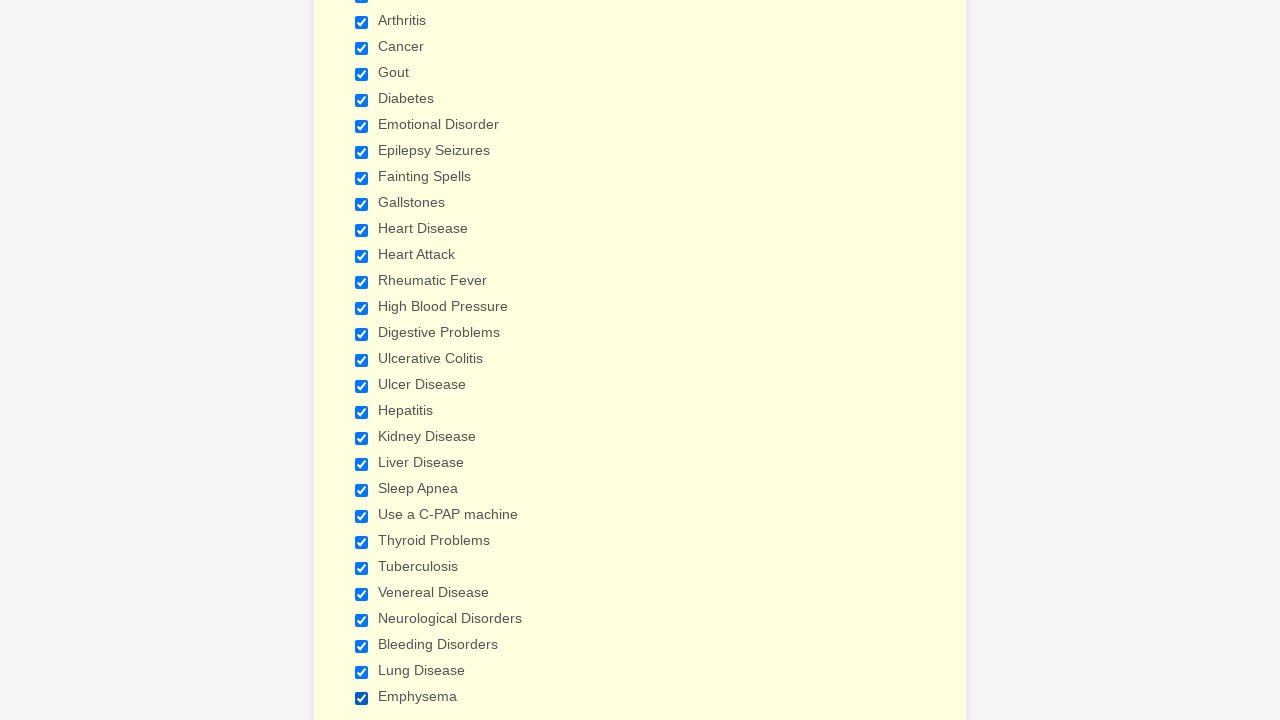

Verified checkbox 23 of 29 is selected
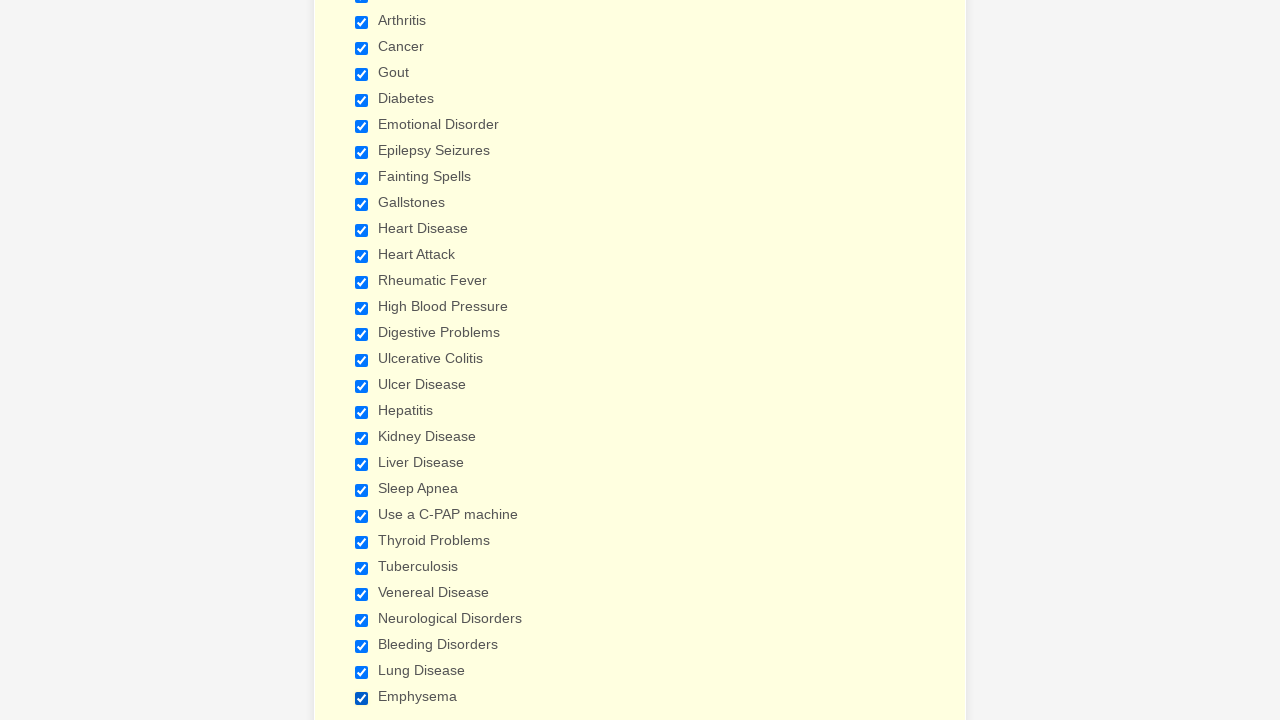

Verified checkbox 24 of 29 is selected
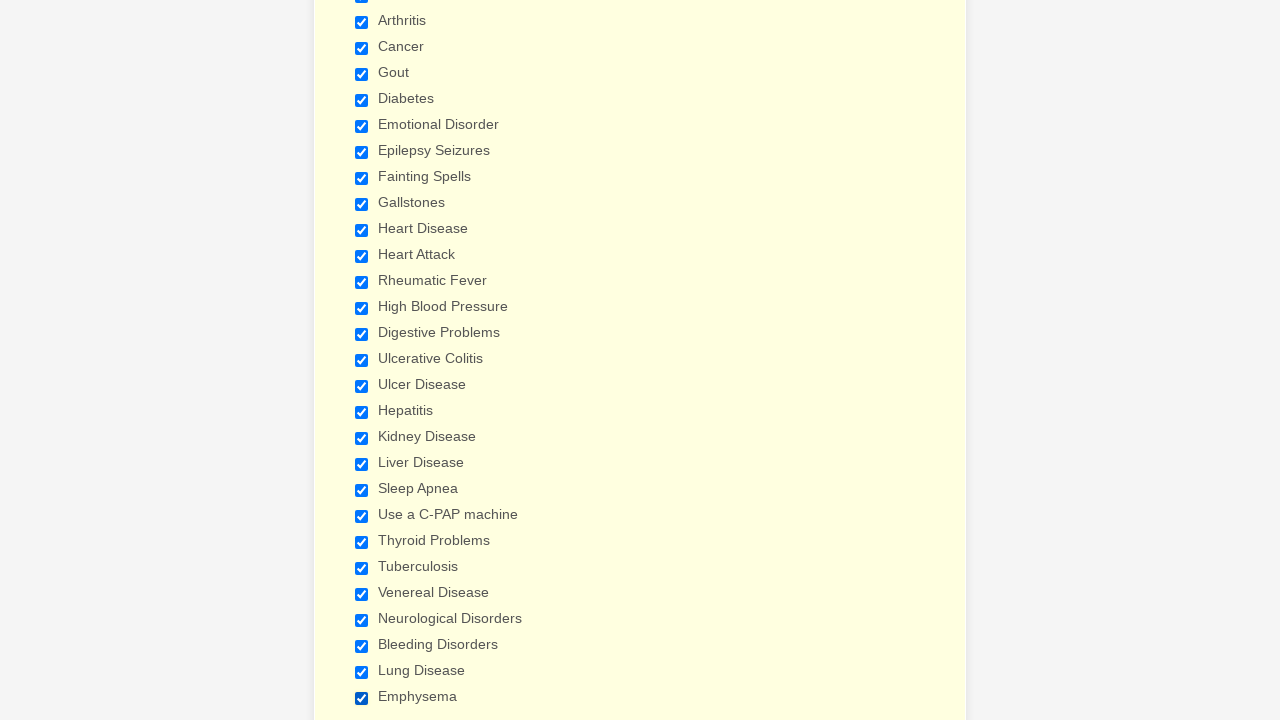

Verified checkbox 25 of 29 is selected
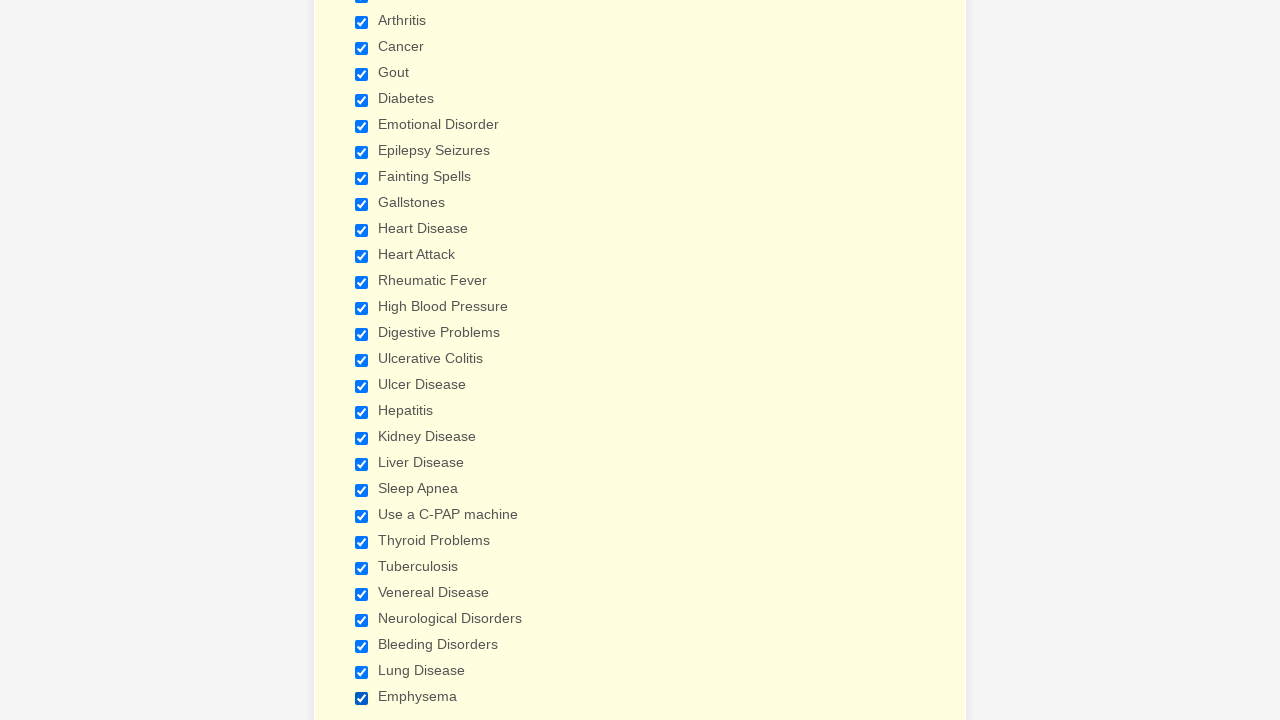

Verified checkbox 26 of 29 is selected
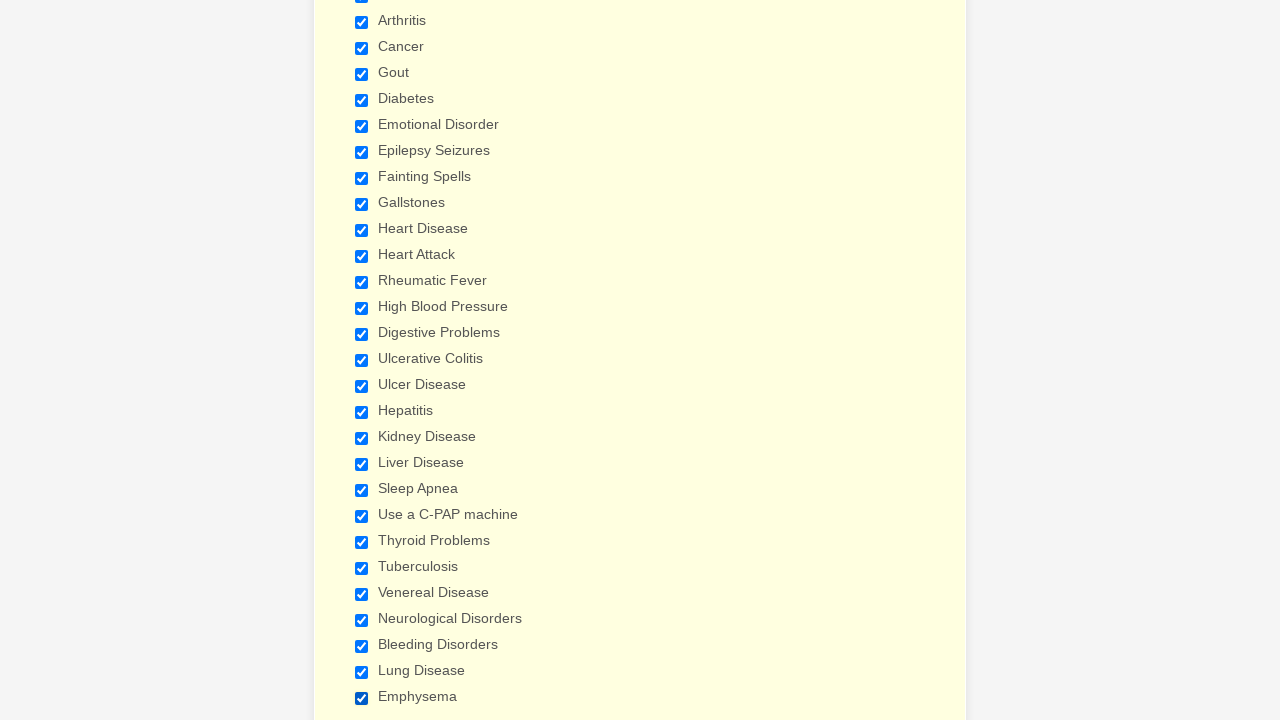

Verified checkbox 27 of 29 is selected
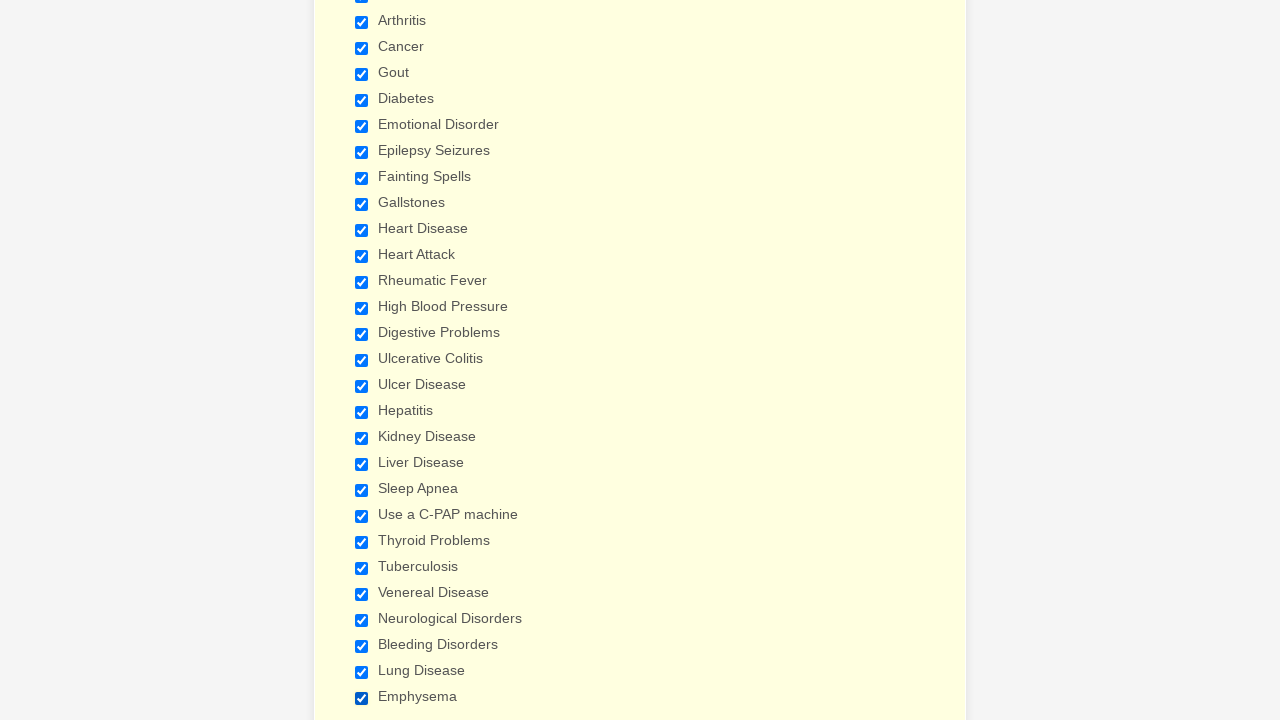

Verified checkbox 28 of 29 is selected
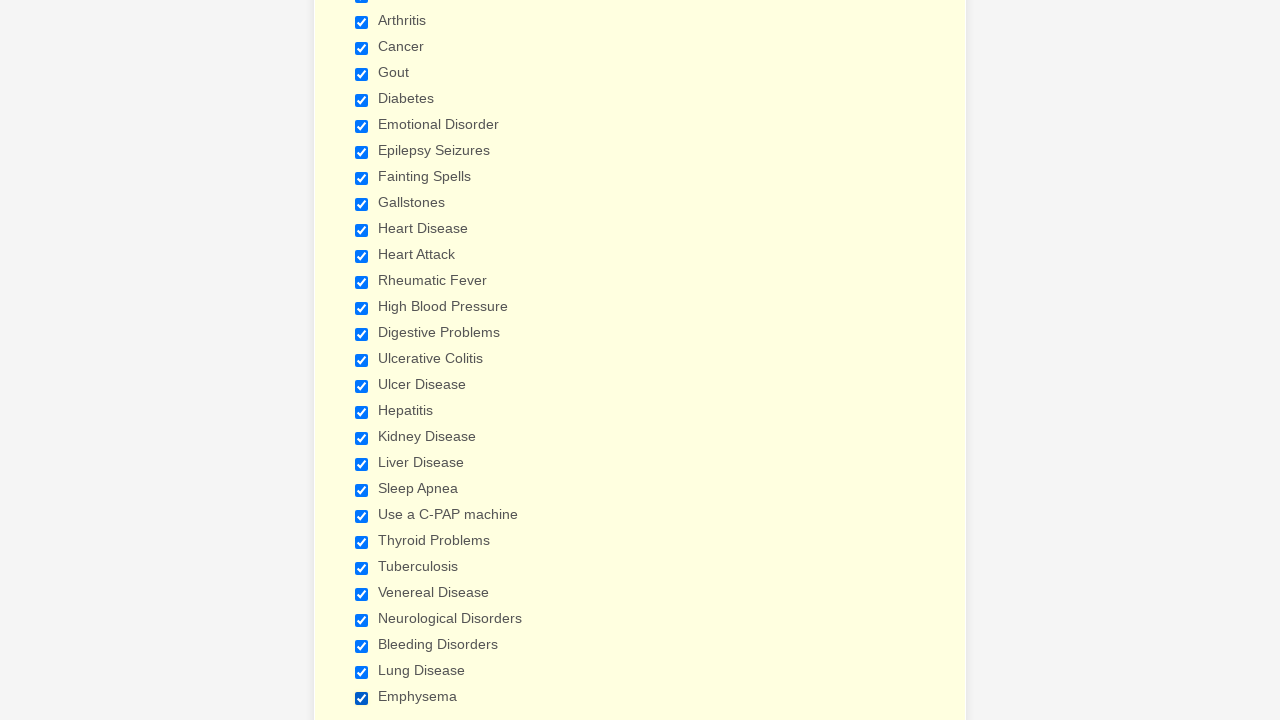

Verified checkbox 29 of 29 is selected
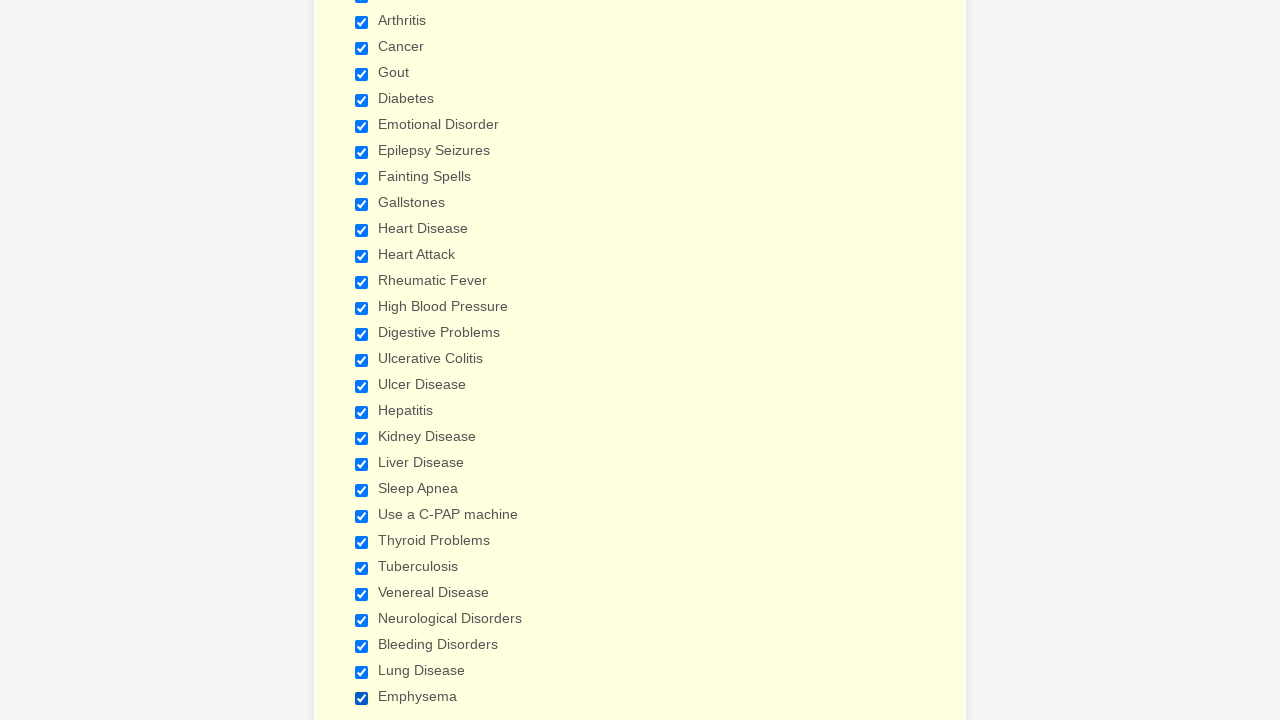

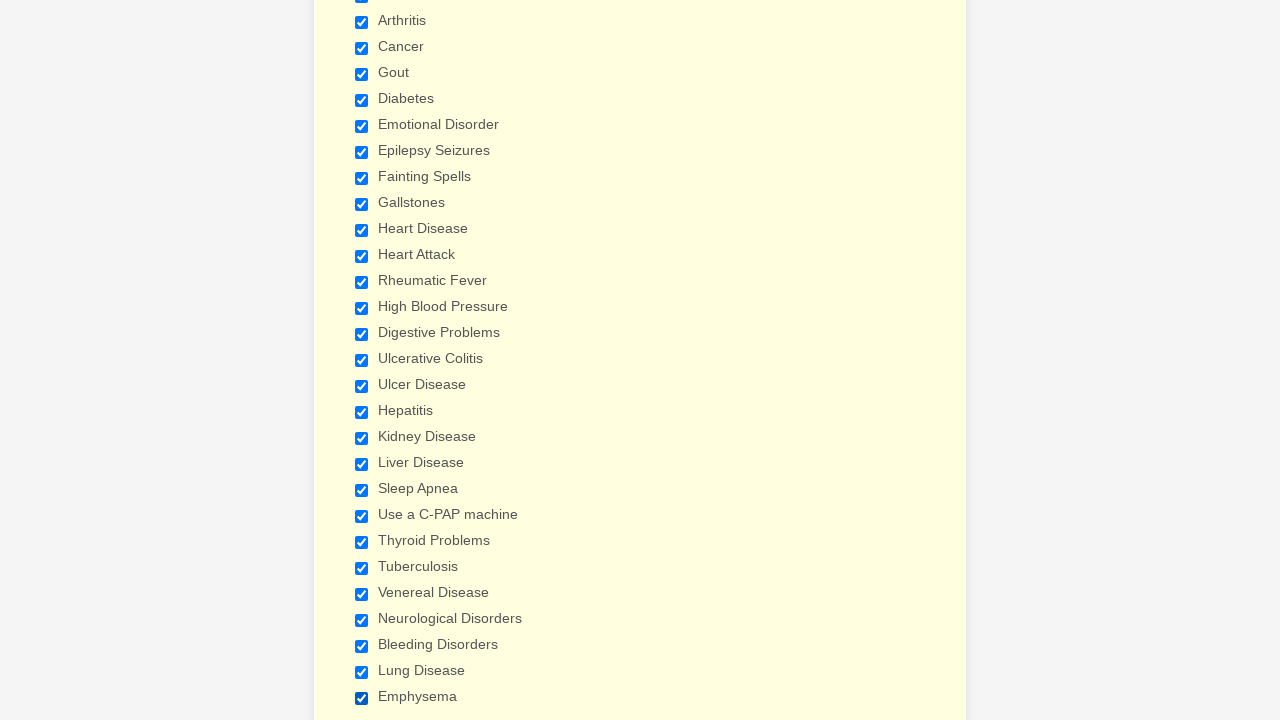